Tests an e-commerce checkout flow by adding specific vegetables (Brocolli, Carrot) to cart, proceeding to checkout, selecting a country, and completing the order placement.

Starting URL: https://rahulshettyacademy.com/seleniumPractise

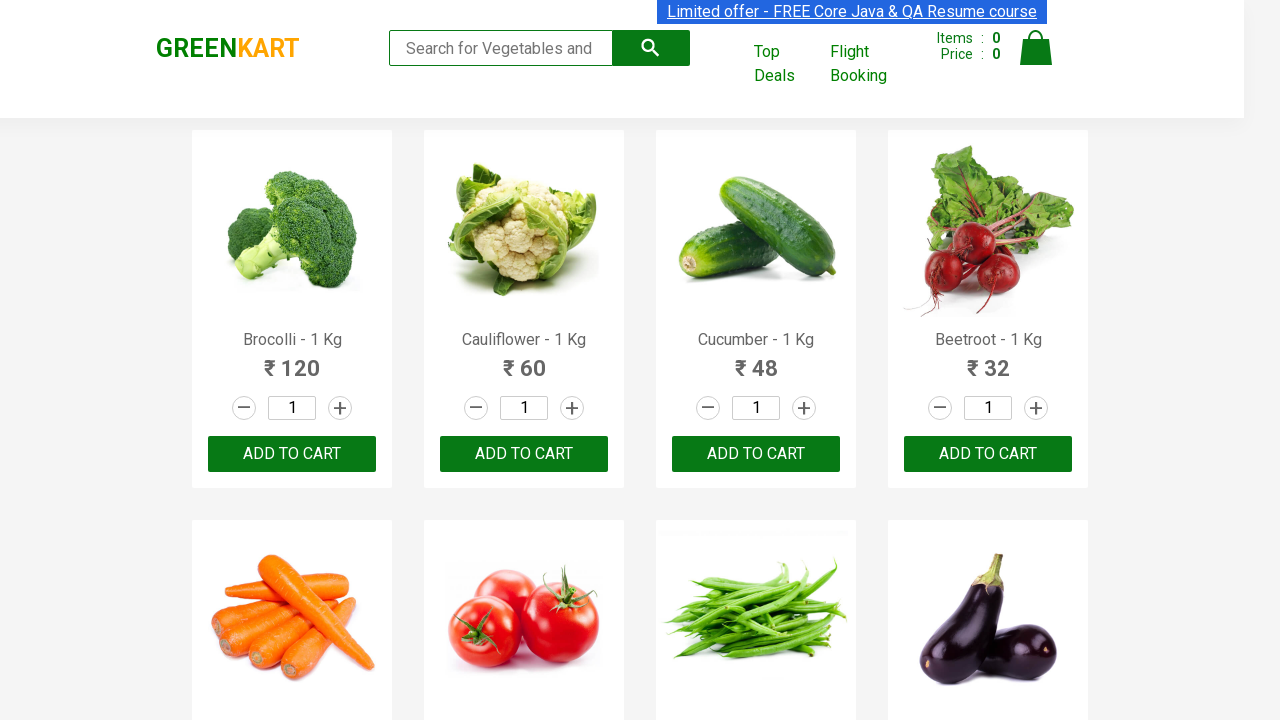

Waited for products to load
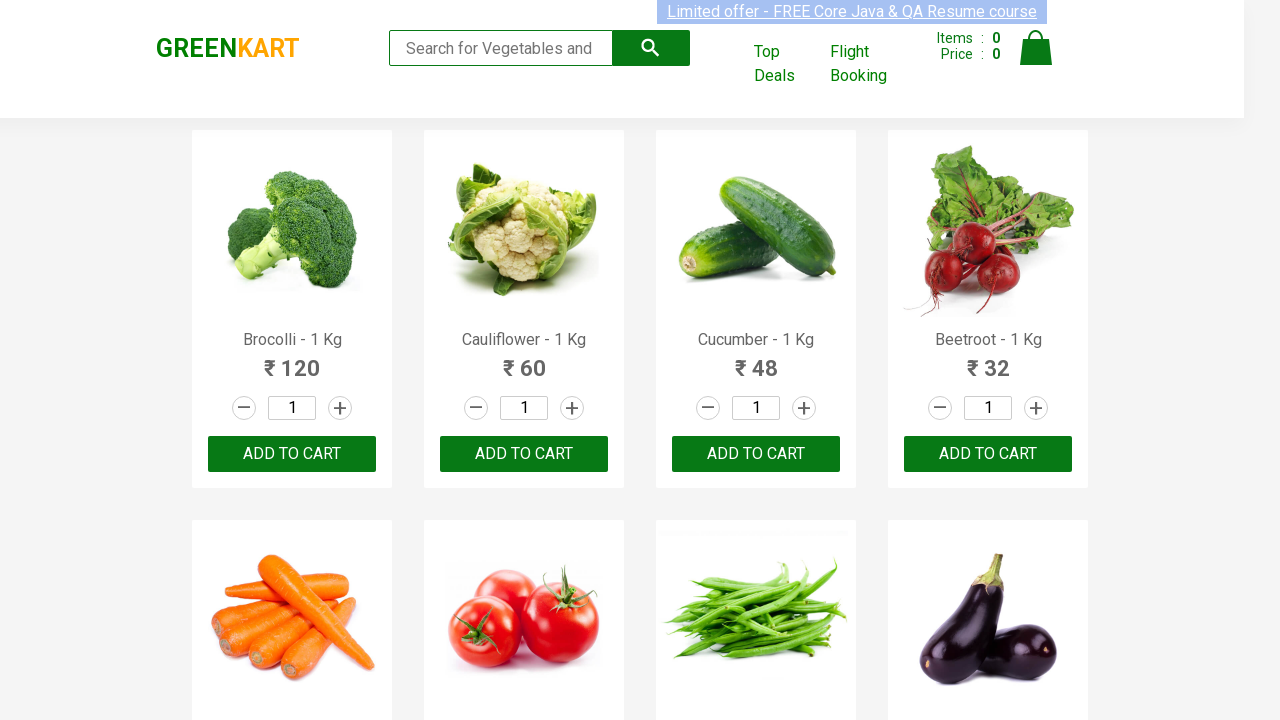

Retrieved all product elements
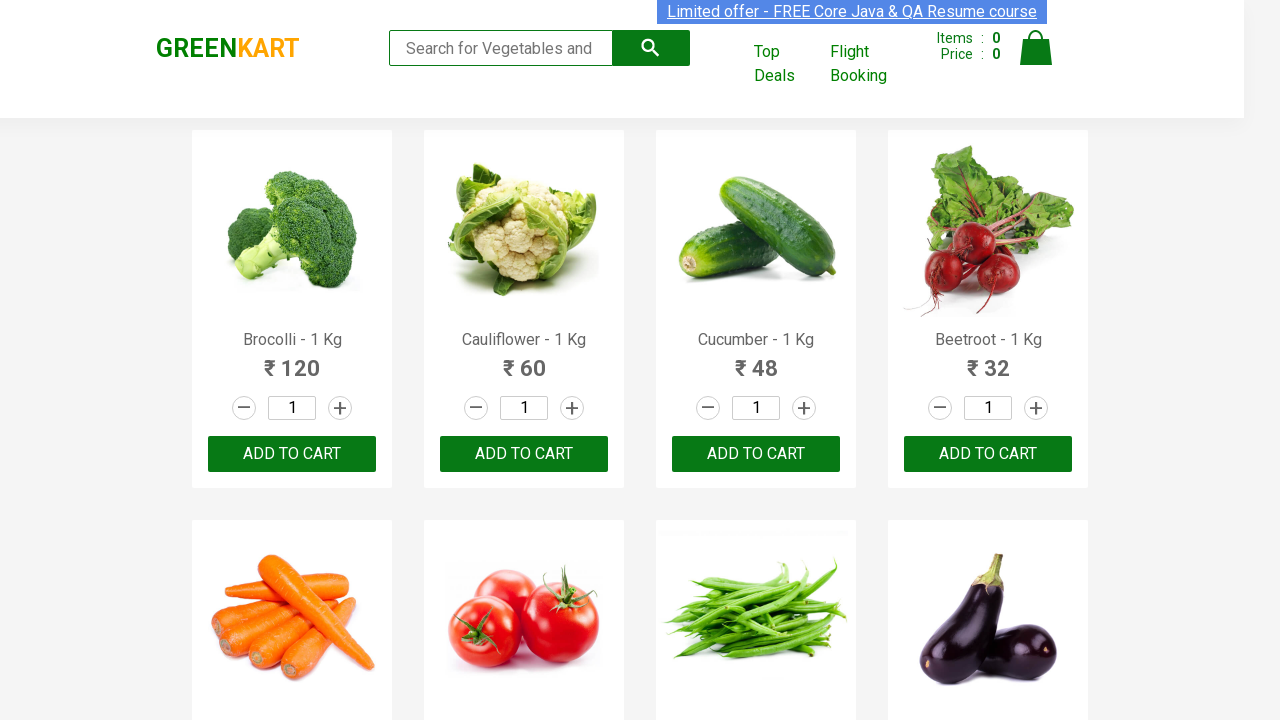

Retrieved all add to cart buttons
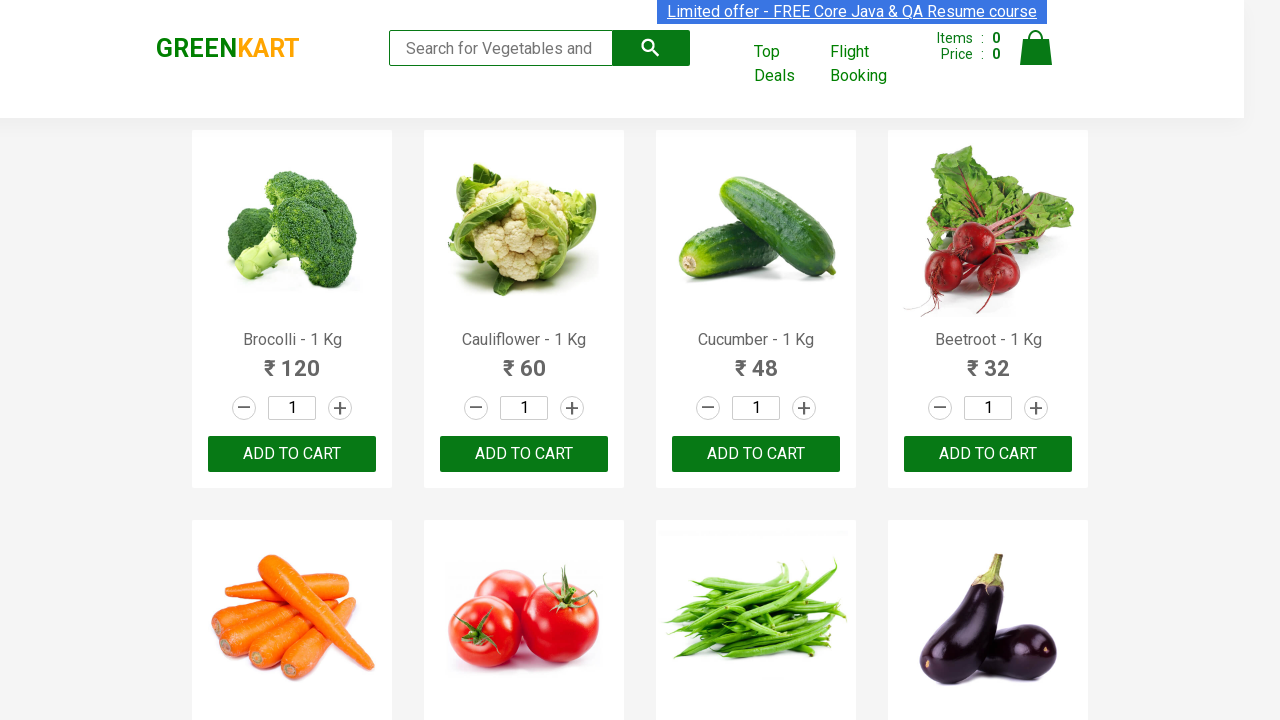

Waited for timeout before adding Brocolli
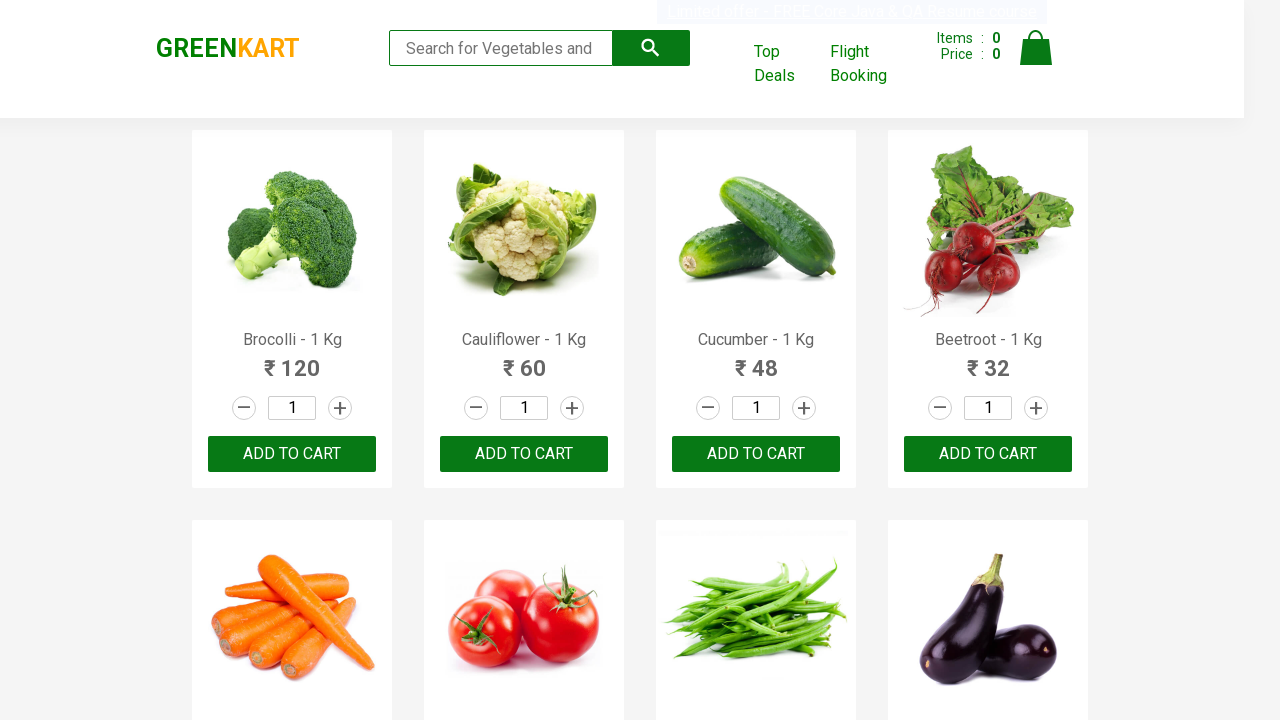

Added Brocolli to cart at (292, 454) on xpath=//button[text()='ADD TO CART'] >> nth=0
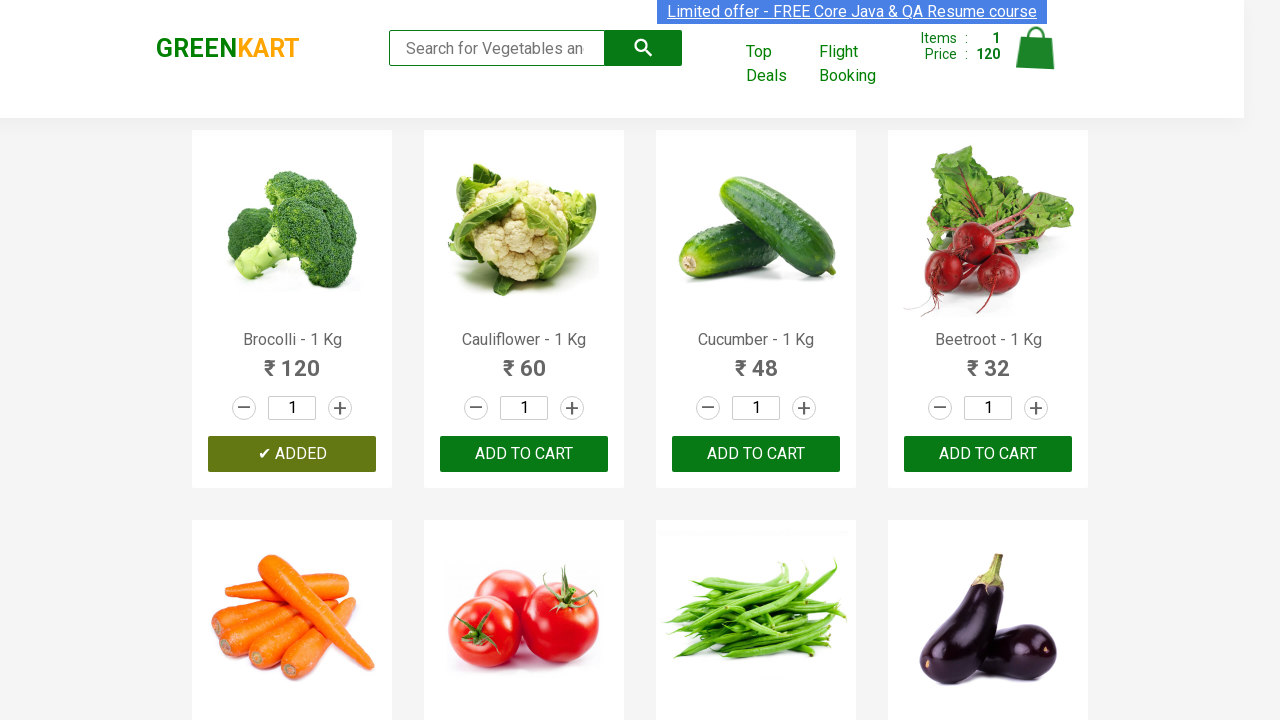

Waited for timeout before adding Brocolli
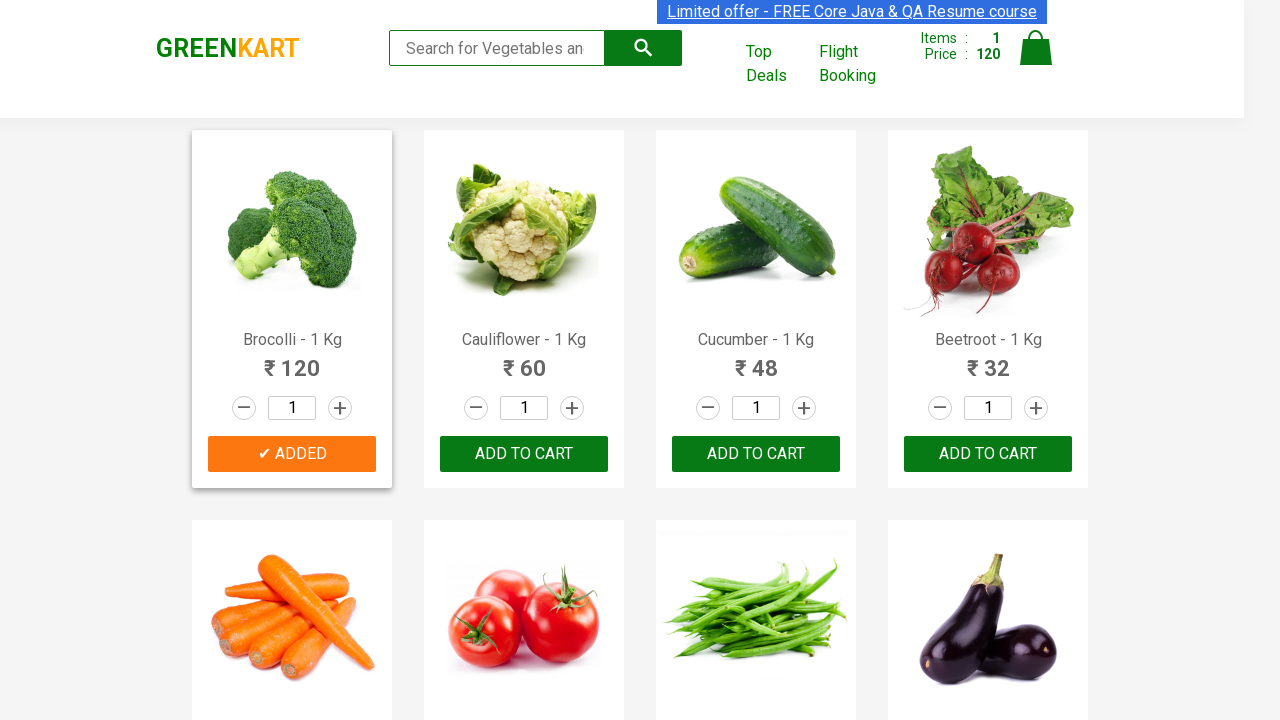

Added Brocolli to cart at (756, 454) on xpath=//button[text()='ADD TO CART'] >> nth=1
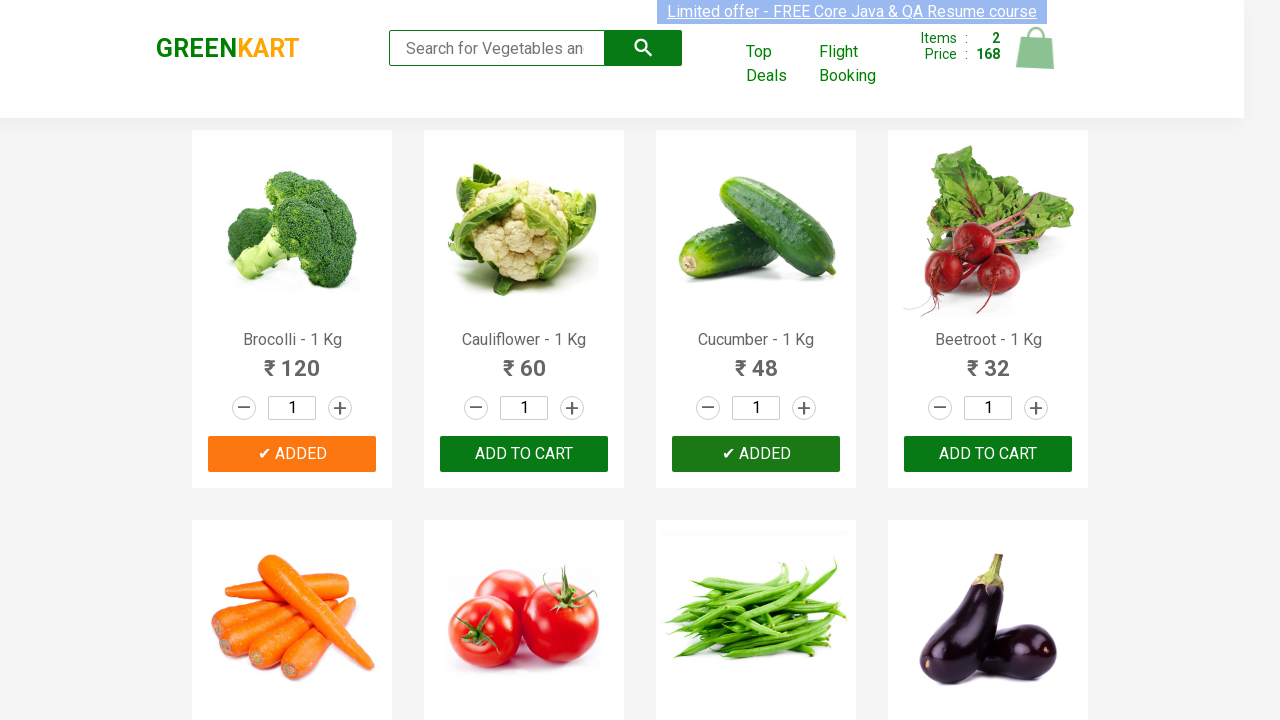

Waited for timeout before adding Brocolli
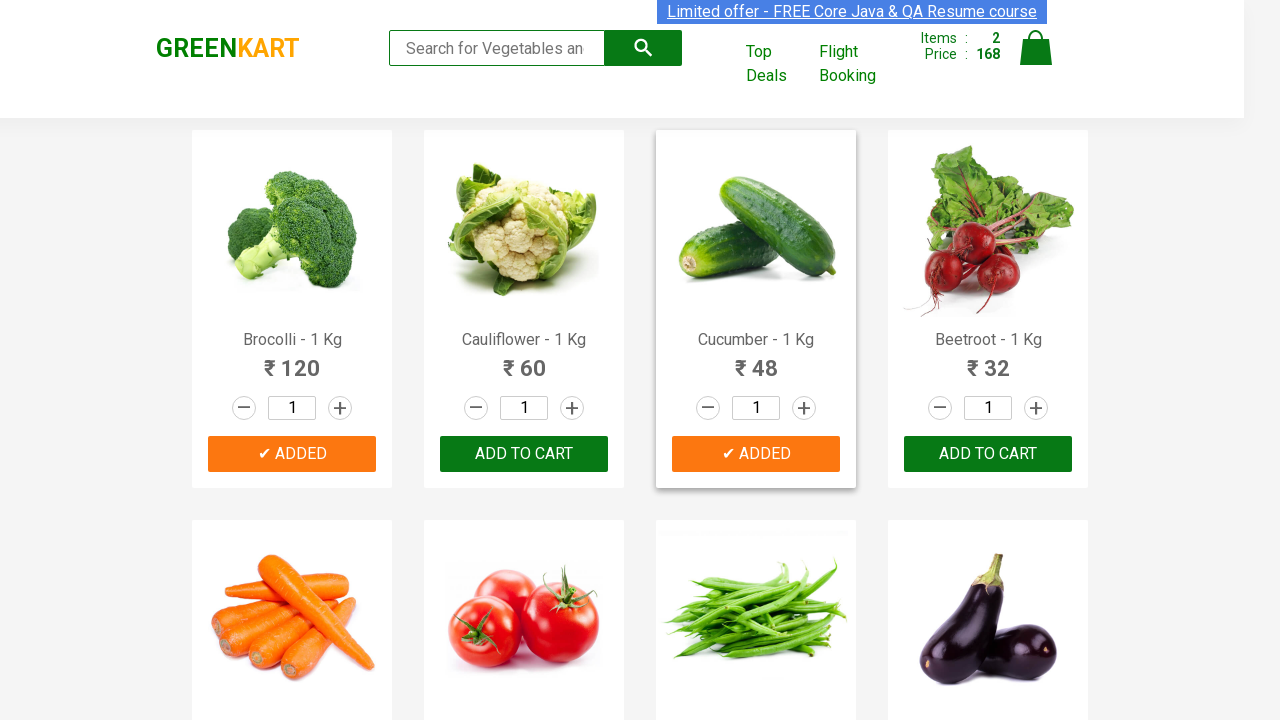

Added Brocolli to cart at (292, 360) on xpath=//button[text()='ADD TO CART'] >> nth=2
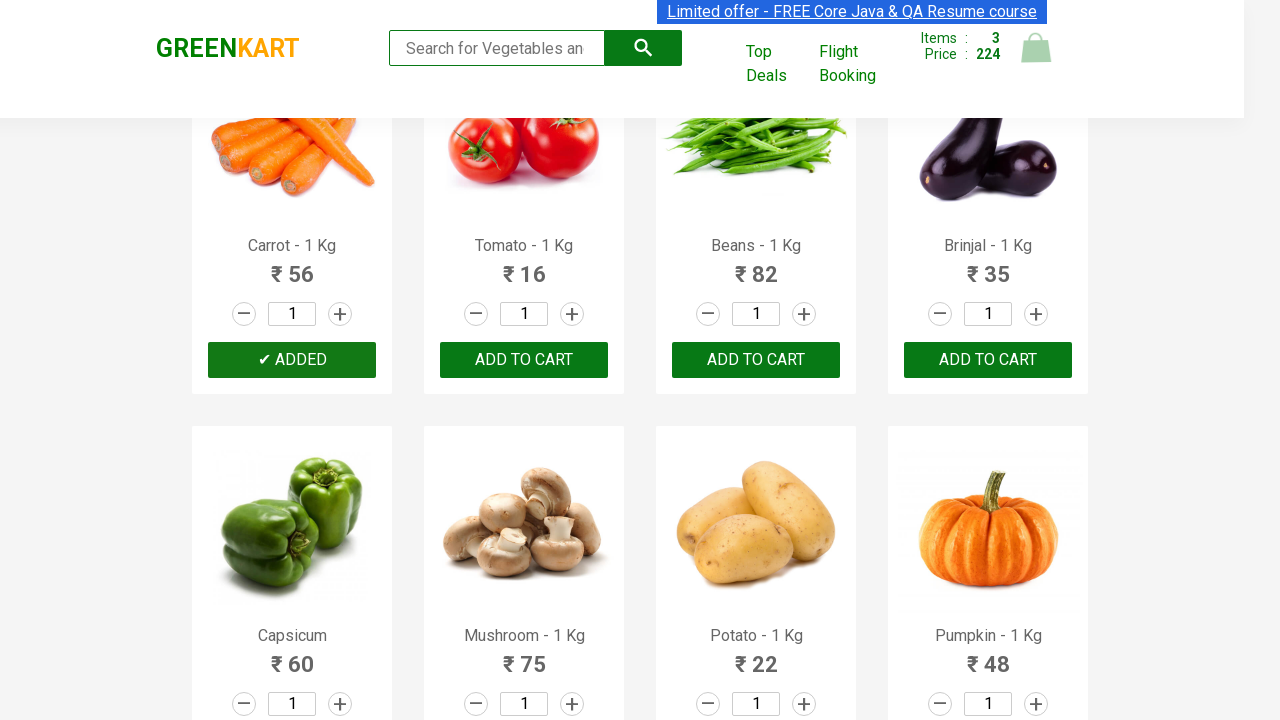

Waited for timeout before adding Brocolli
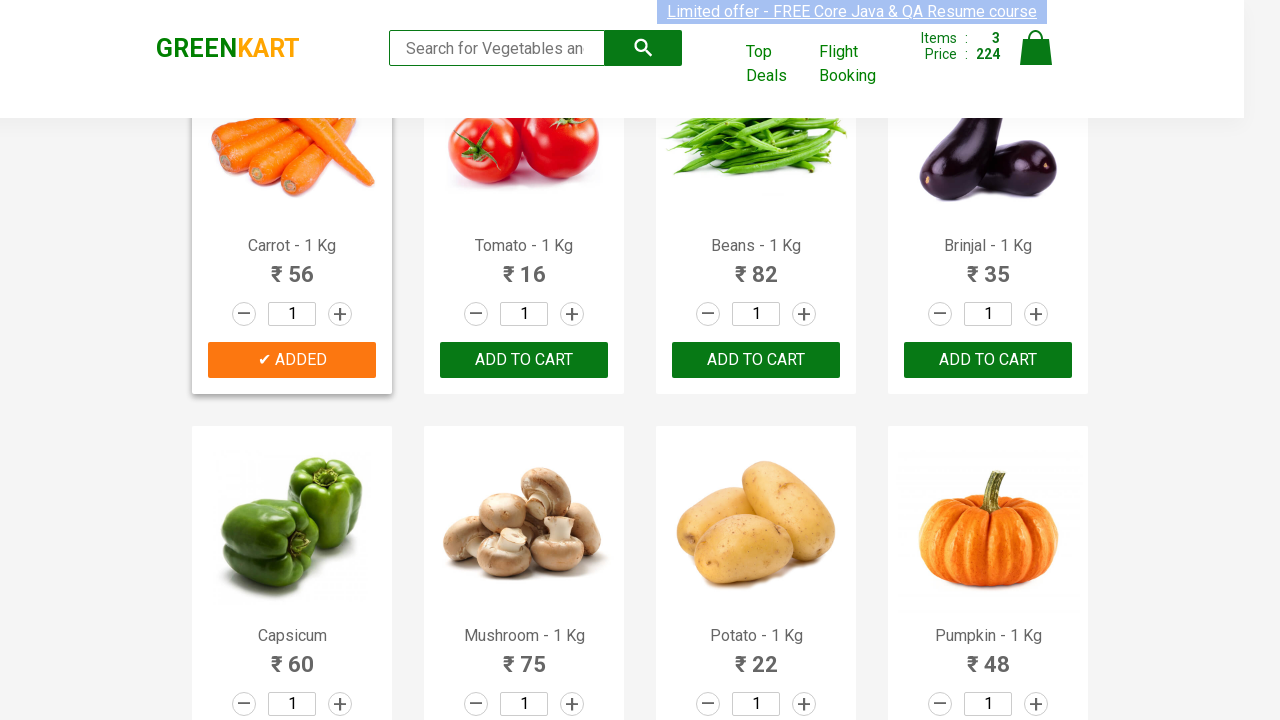

Added Brocolli to cart at (524, 360) on xpath=//button[text()='ADD TO CART'] >> nth=3
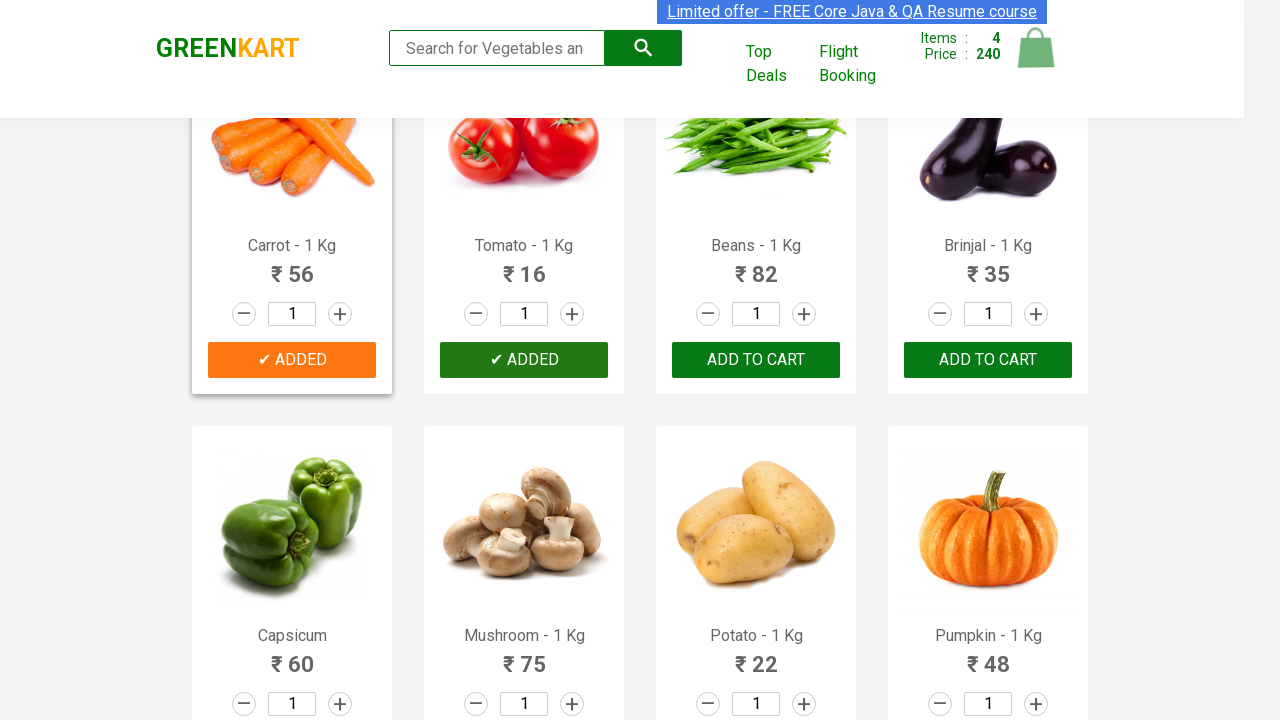

Waited for timeout before adding Brocolli
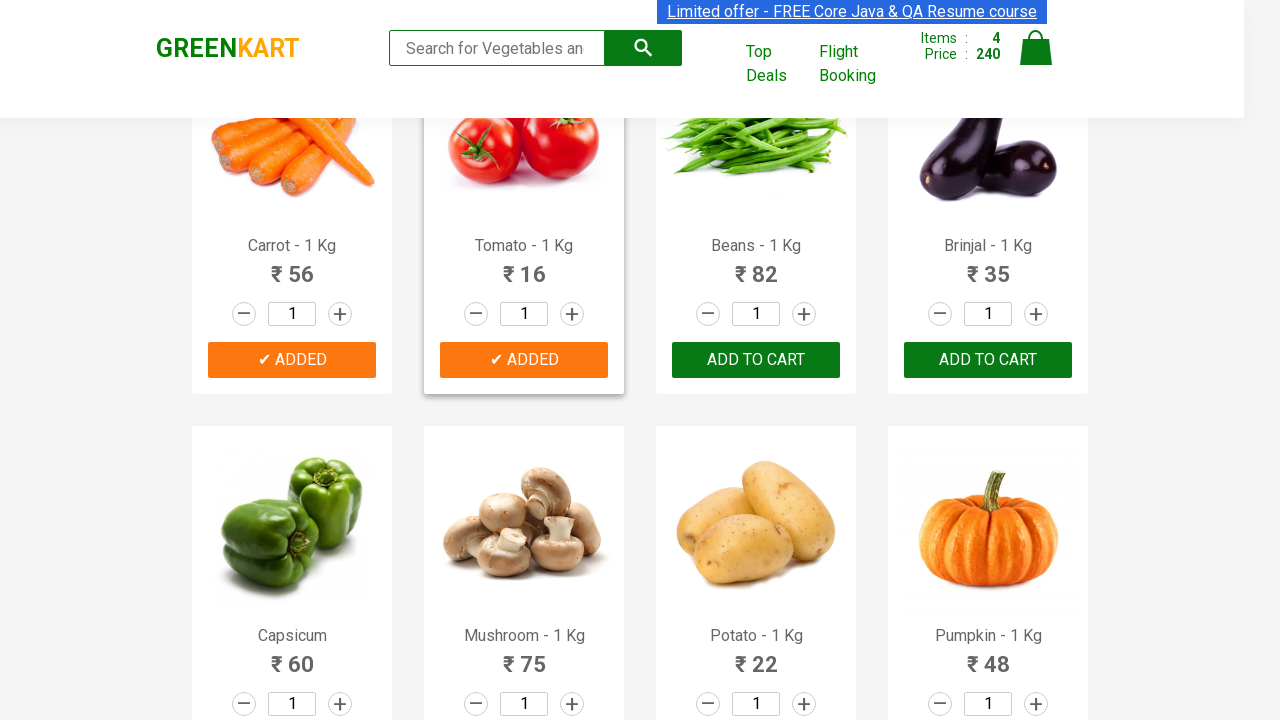

Added Brocolli to cart at (756, 360) on xpath=//button[text()='ADD TO CART'] >> nth=4
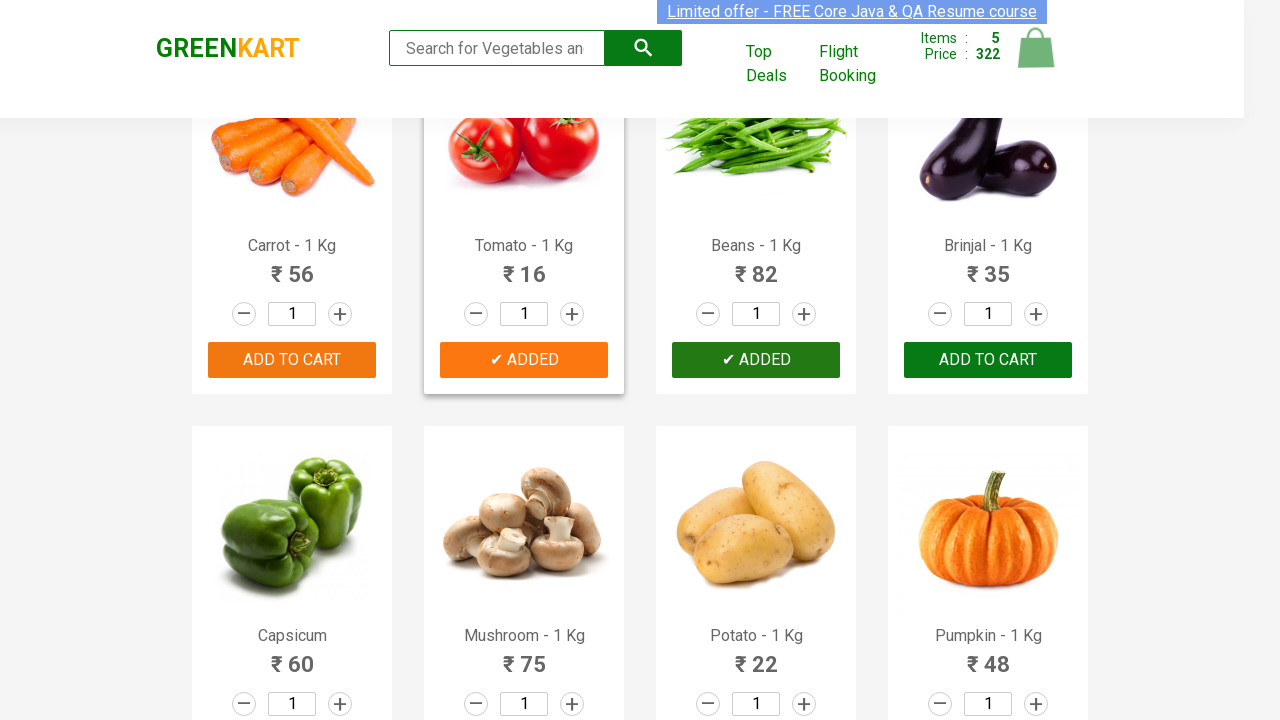

Waited for timeout before adding Brocolli
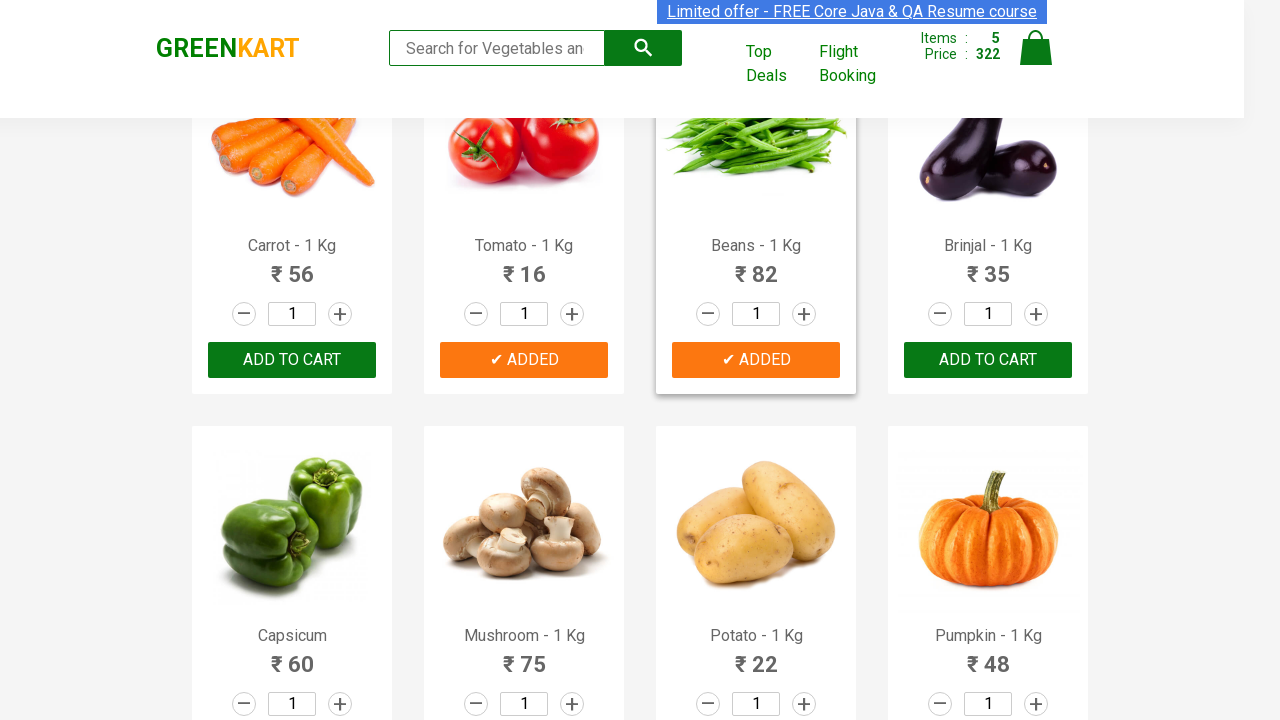

Added Brocolli to cart at (988, 360) on xpath=//button[text()='ADD TO CART'] >> nth=5
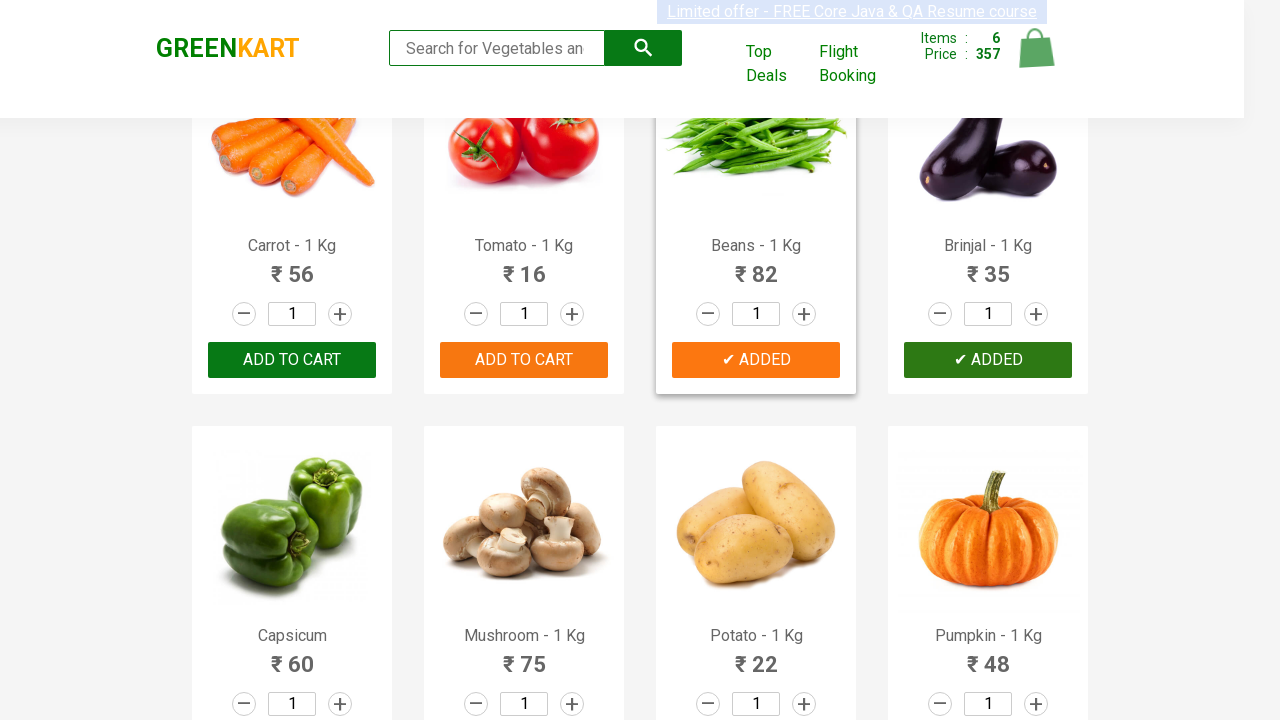

Waited for timeout before adding Brocolli
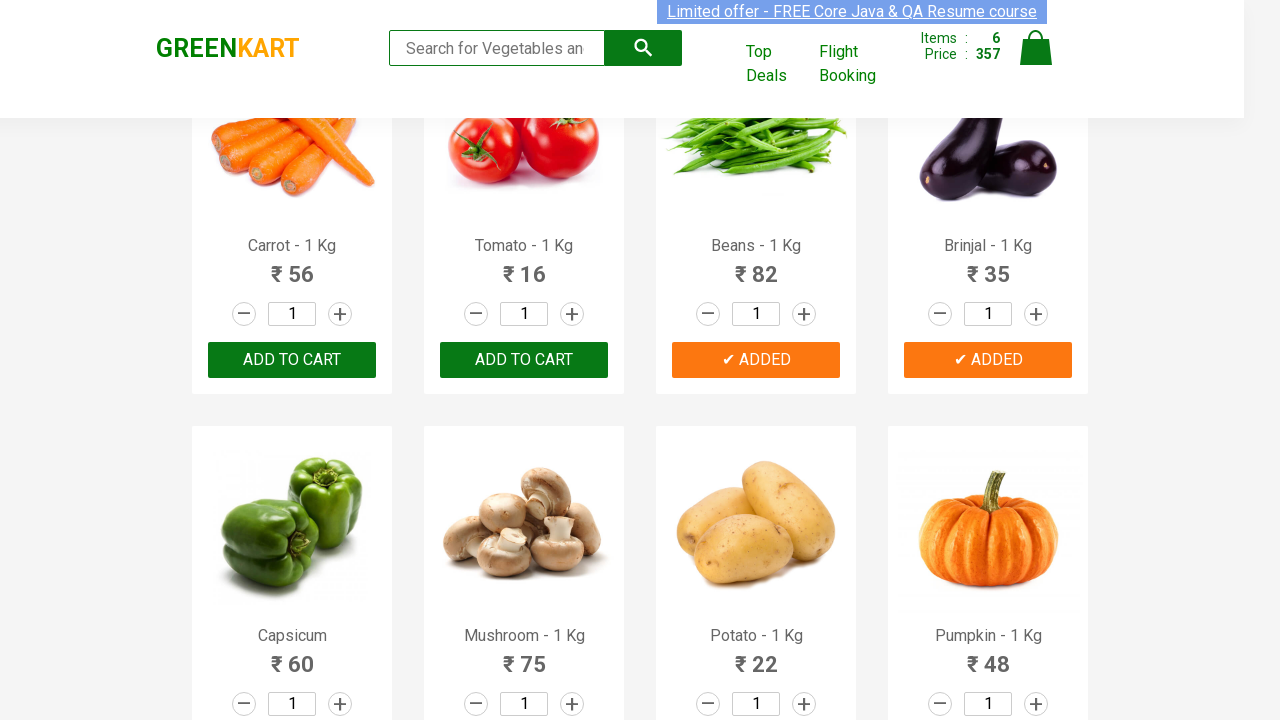

Added Brocolli to cart at (292, 360) on xpath=//button[text()='ADD TO CART'] >> nth=6
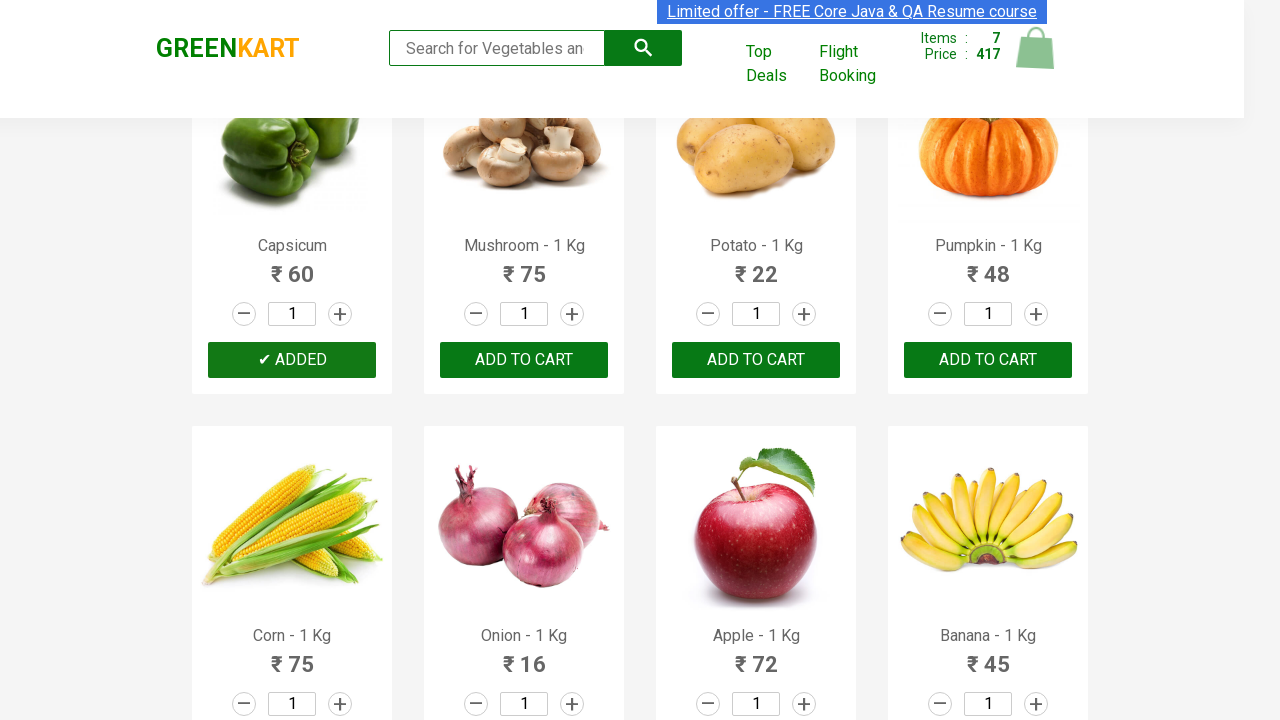

Waited for timeout before adding Brocolli
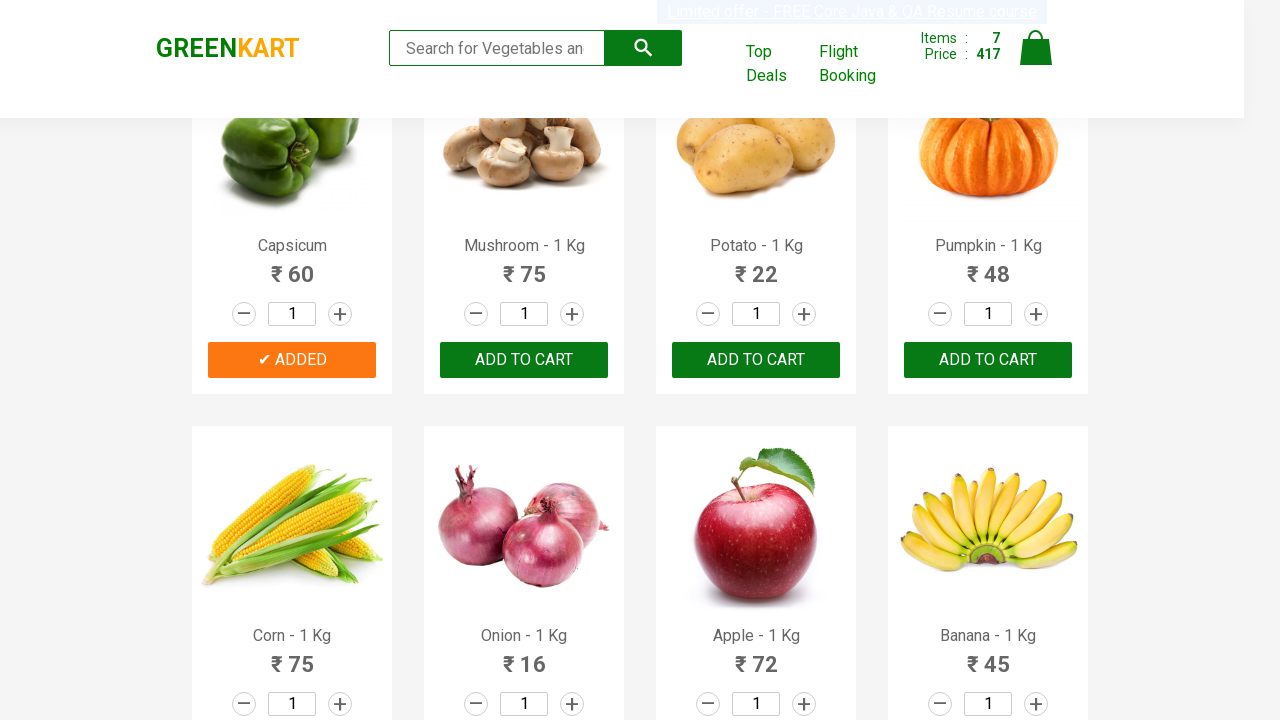

Added Brocolli to cart at (524, 360) on xpath=//button[text()='ADD TO CART'] >> nth=7
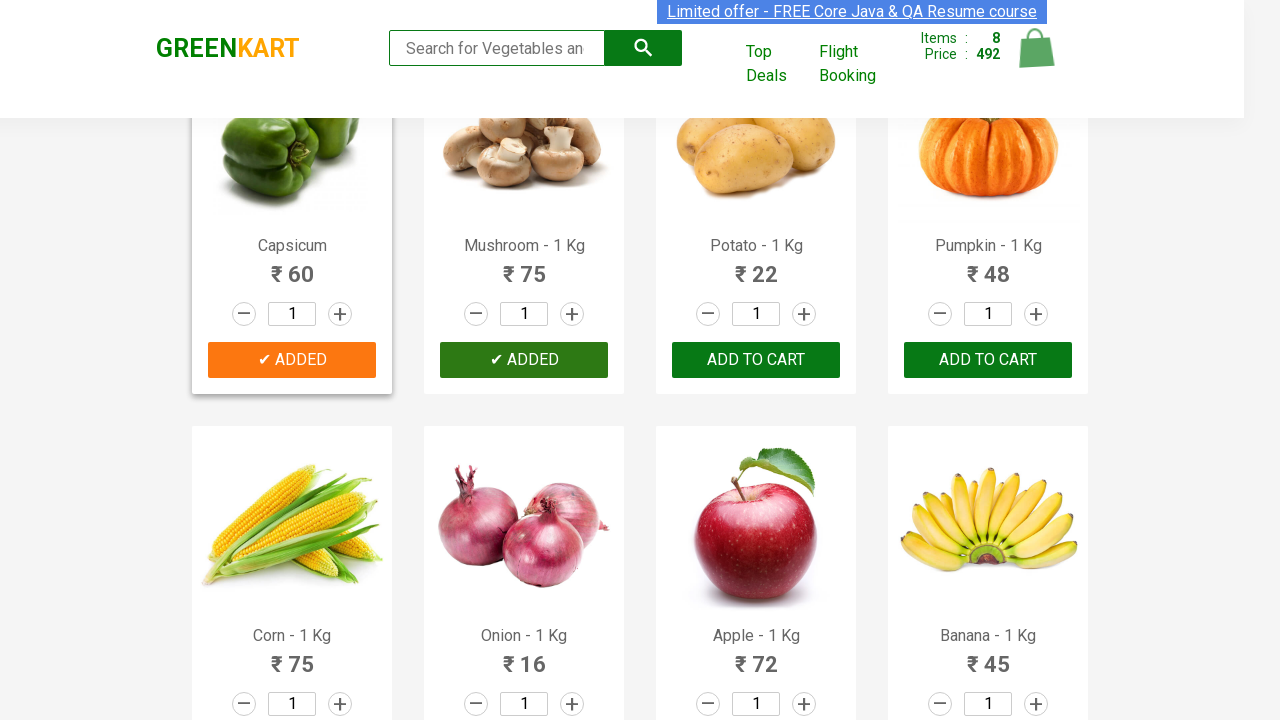

Waited for timeout before adding Brocolli
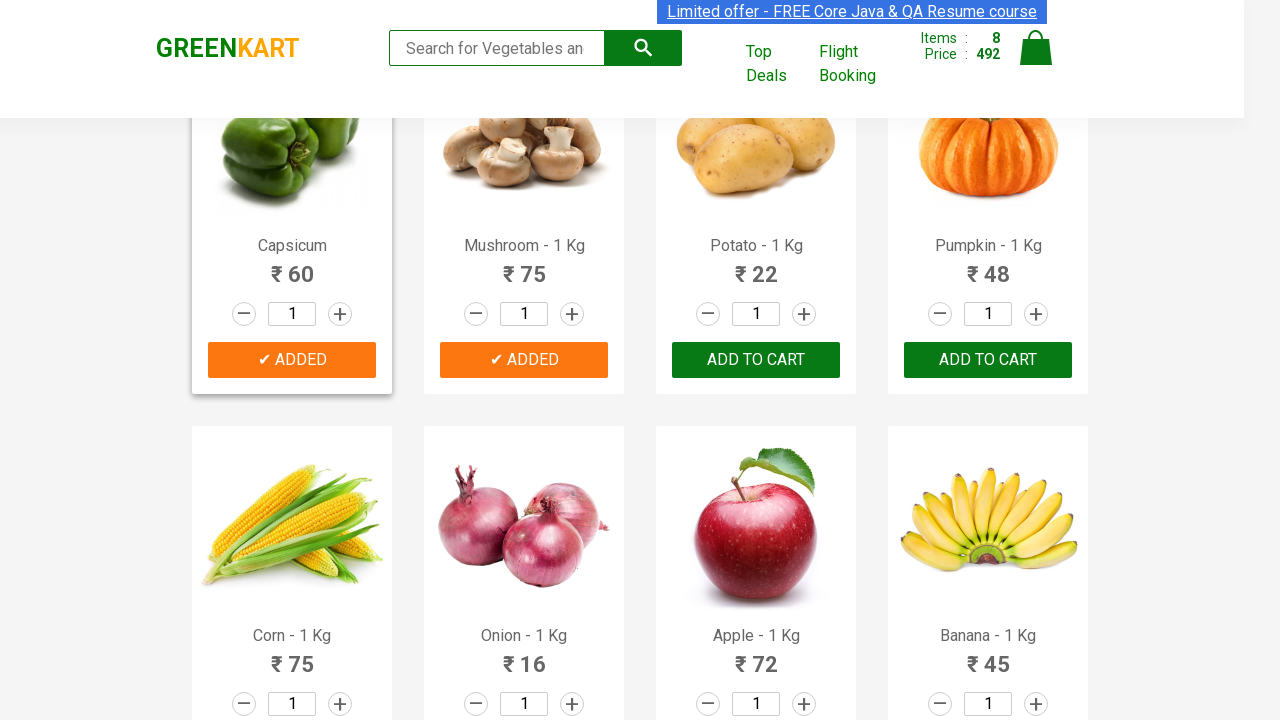

Added Brocolli to cart at (756, 360) on xpath=//button[text()='ADD TO CART'] >> nth=8
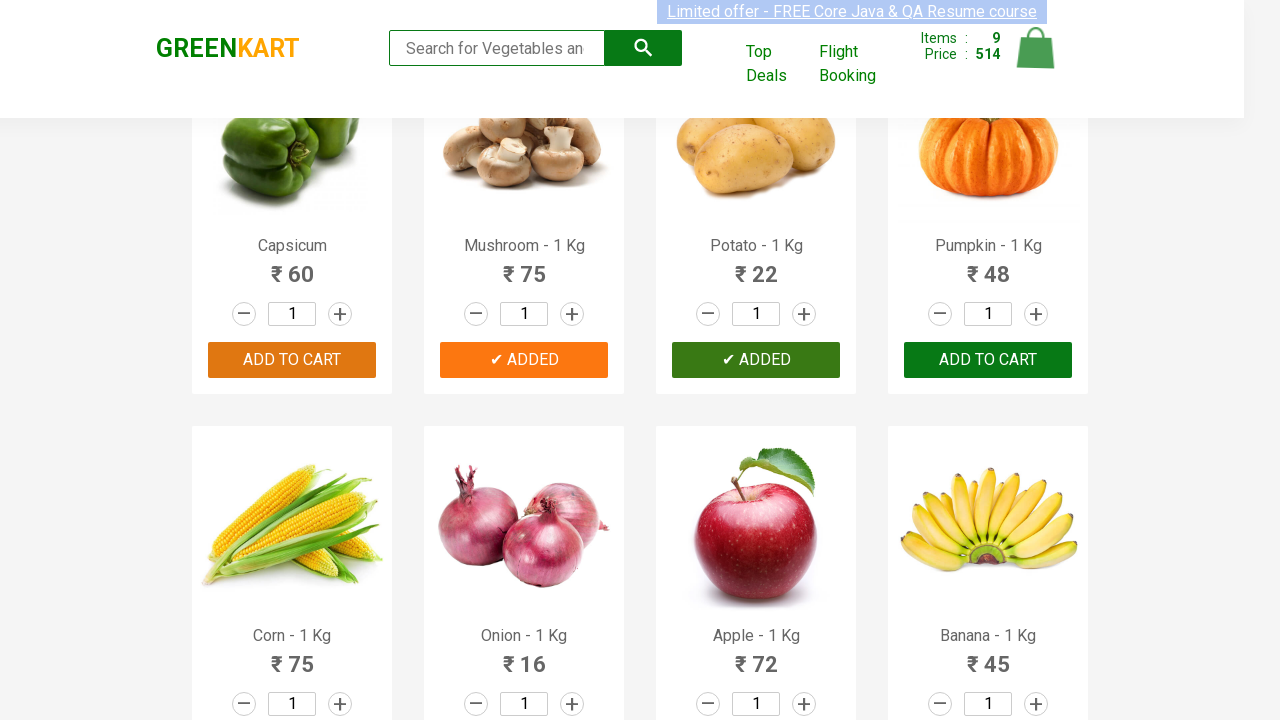

Waited for timeout before adding Brocolli
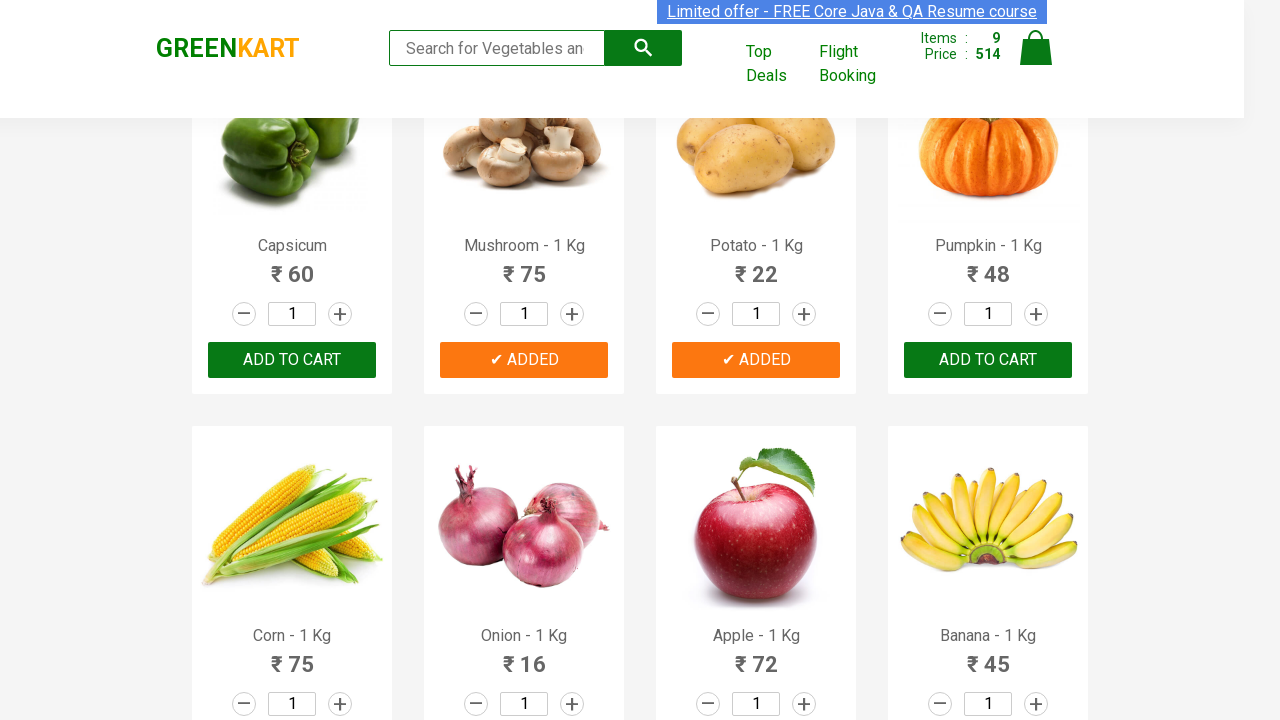

Added Brocolli to cart at (988, 360) on xpath=//button[text()='ADD TO CART'] >> nth=9
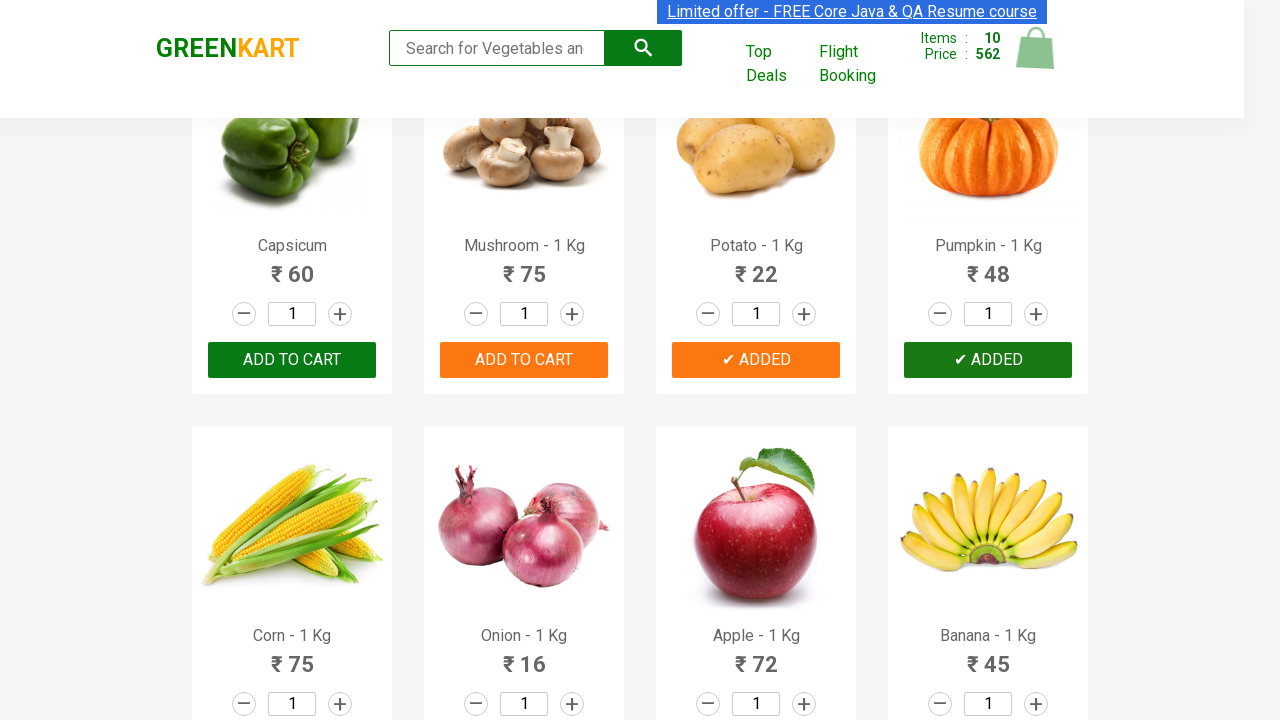

Waited for timeout before adding Brocolli
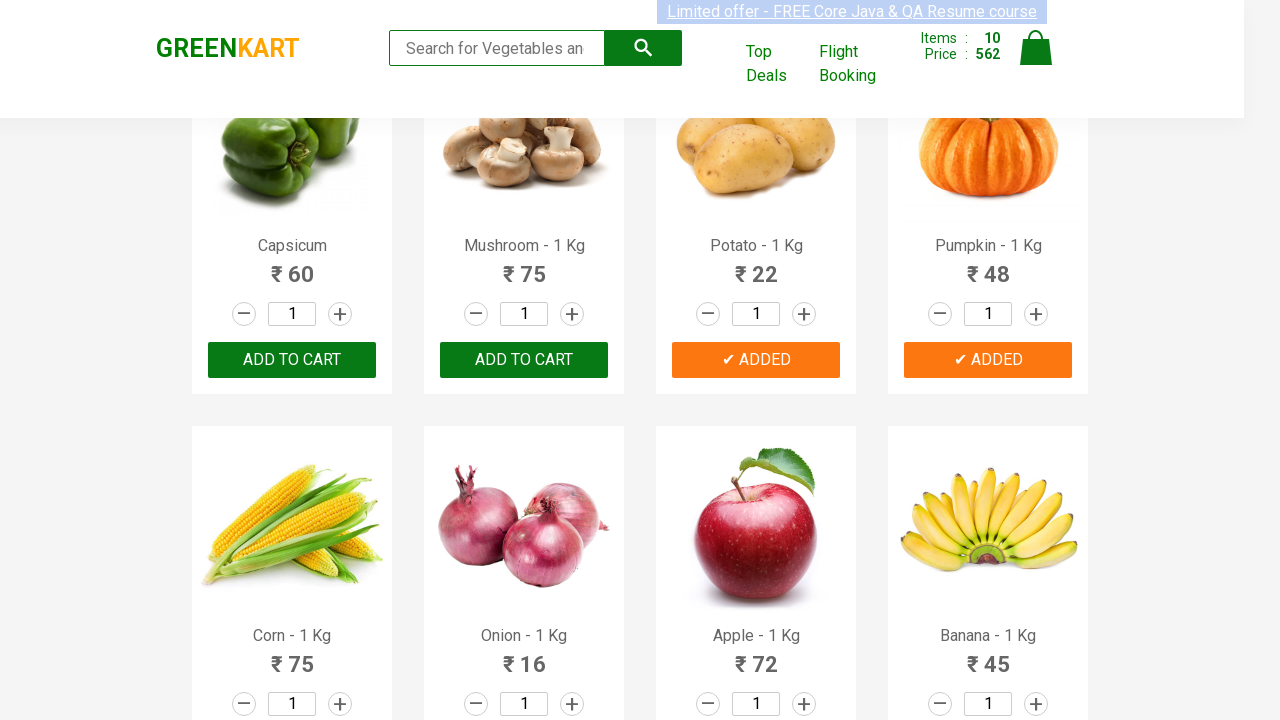

Added Brocolli to cart at (292, 360) on xpath=//button[text()='ADD TO CART'] >> nth=10
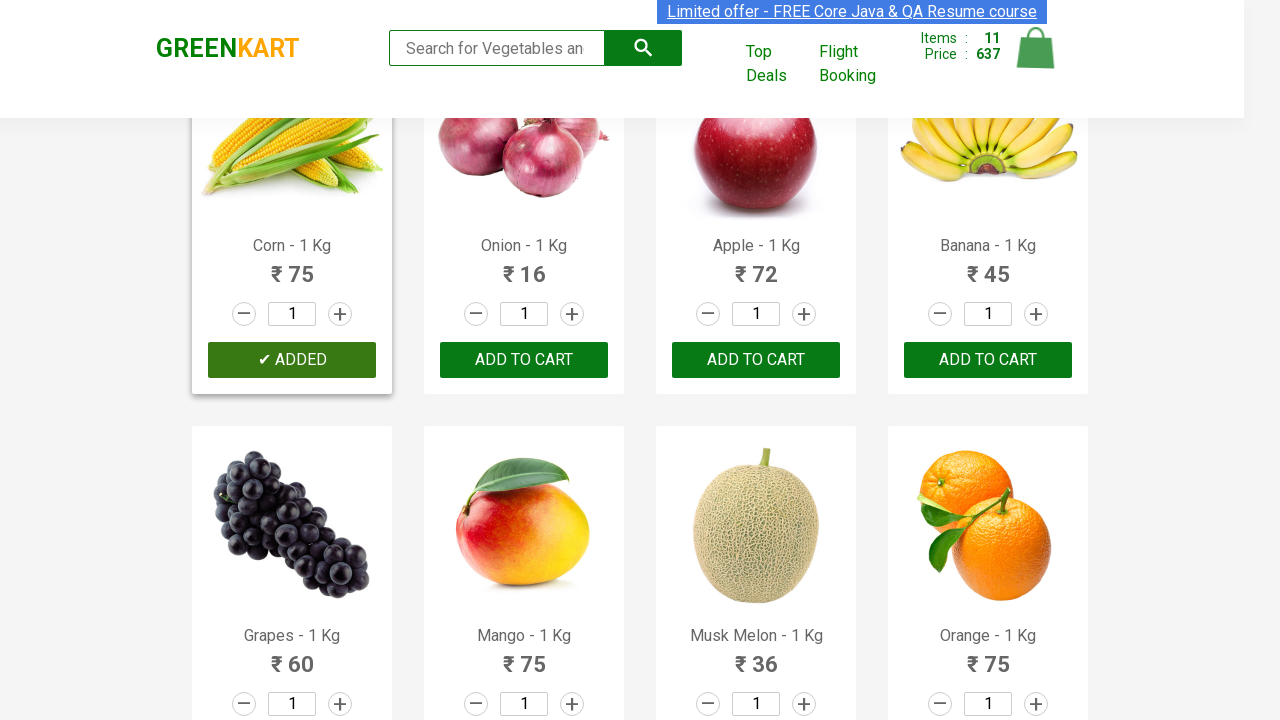

Waited for timeout before adding Brocolli
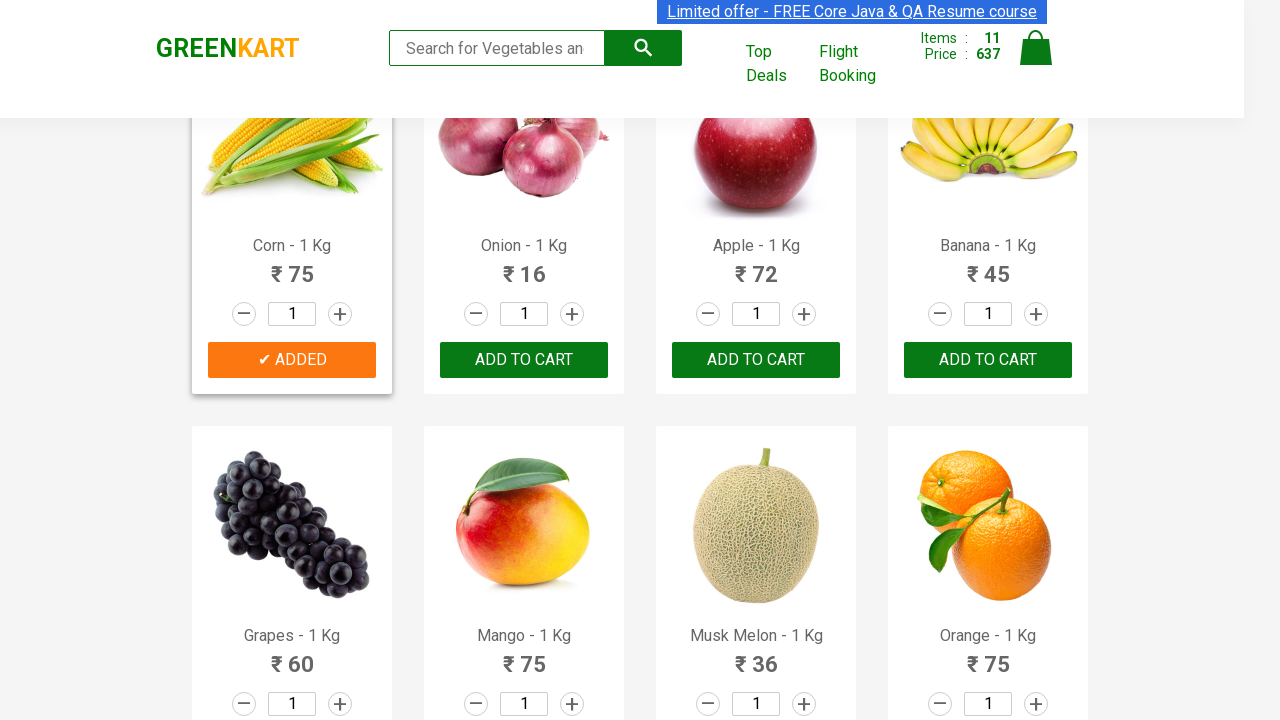

Added Brocolli to cart at (524, 360) on xpath=//button[text()='ADD TO CART'] >> nth=11
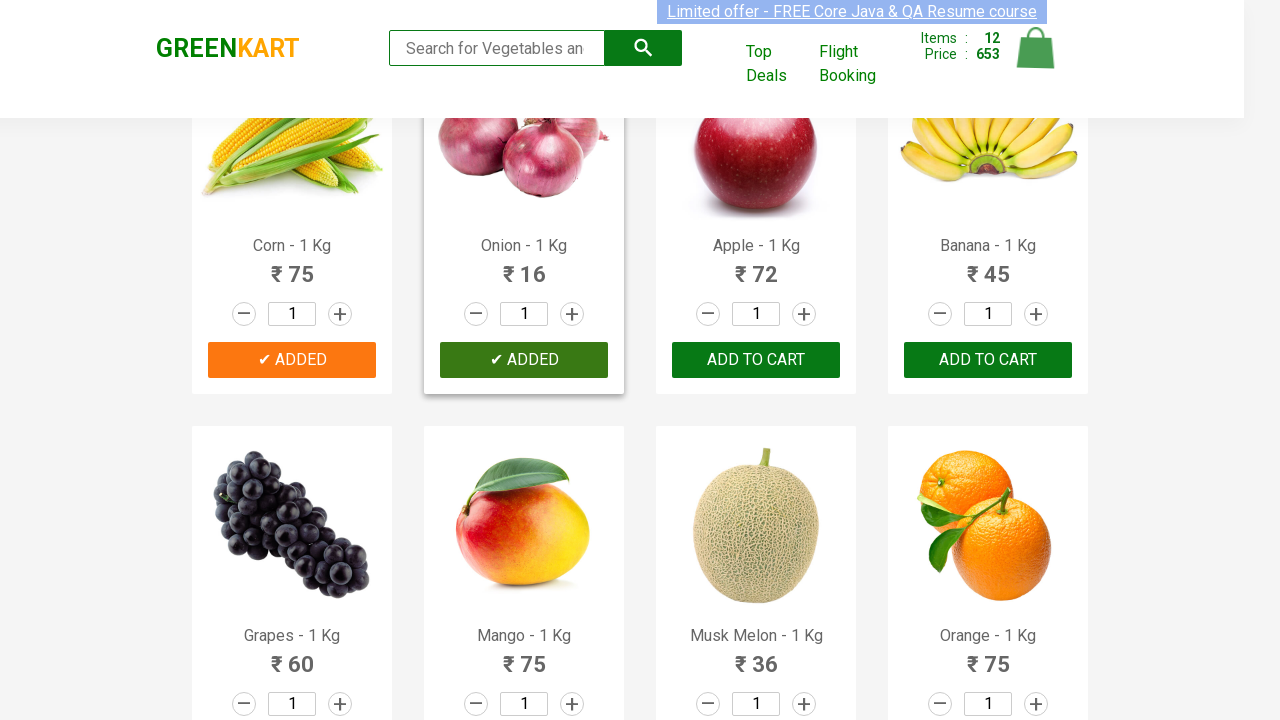

Waited for timeout before adding Brocolli
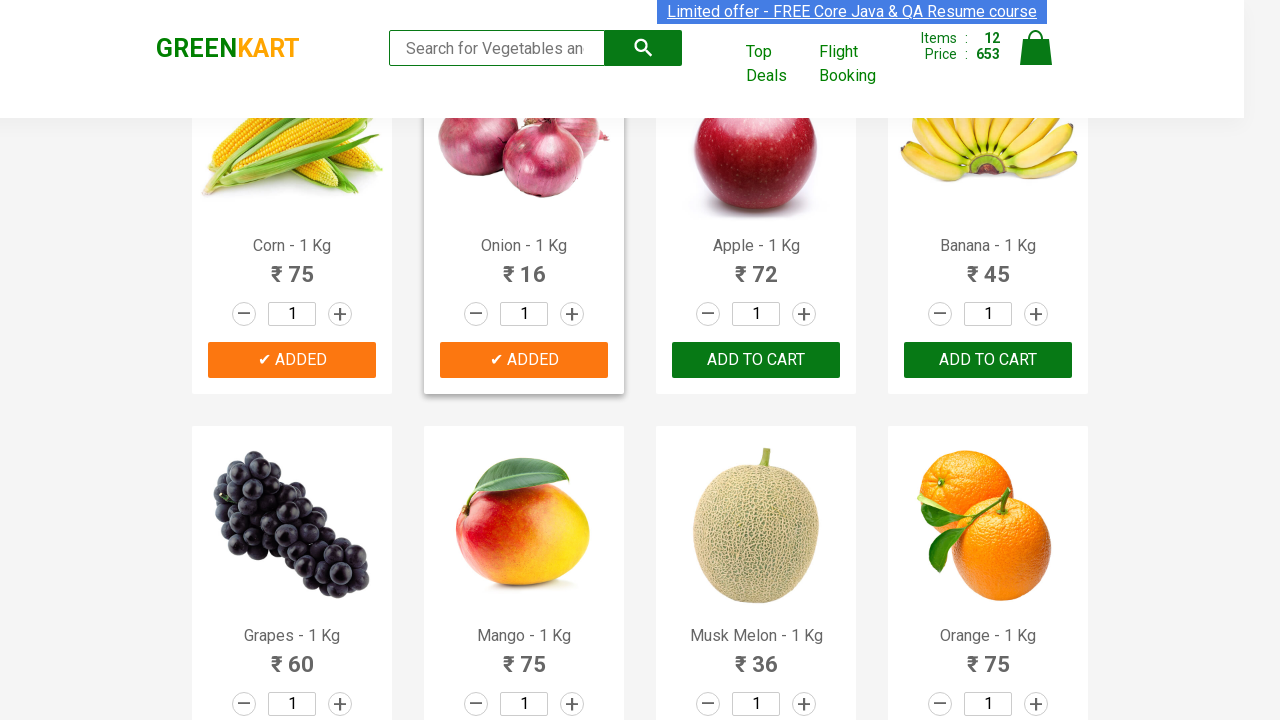

Added Brocolli to cart at (756, 360) on xpath=//button[text()='ADD TO CART'] >> nth=12
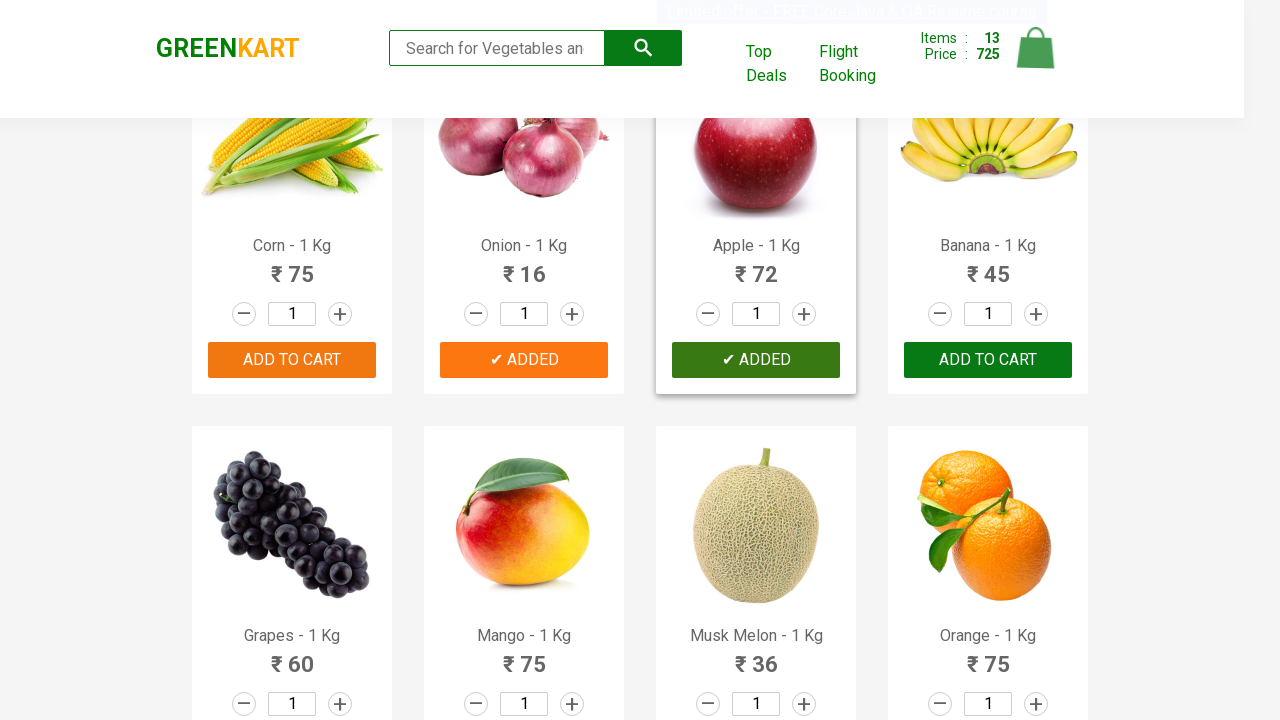

Waited for timeout before adding Brocolli
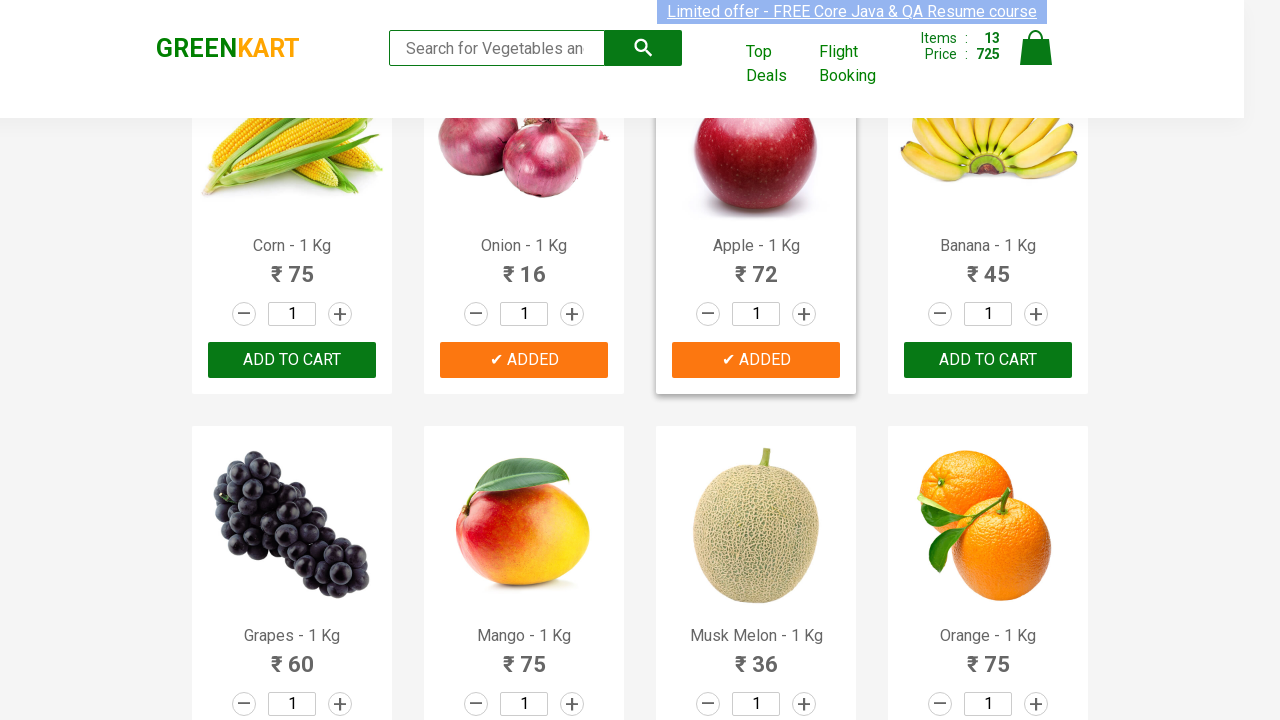

Added Brocolli to cart at (988, 360) on xpath=//button[text()='ADD TO CART'] >> nth=13
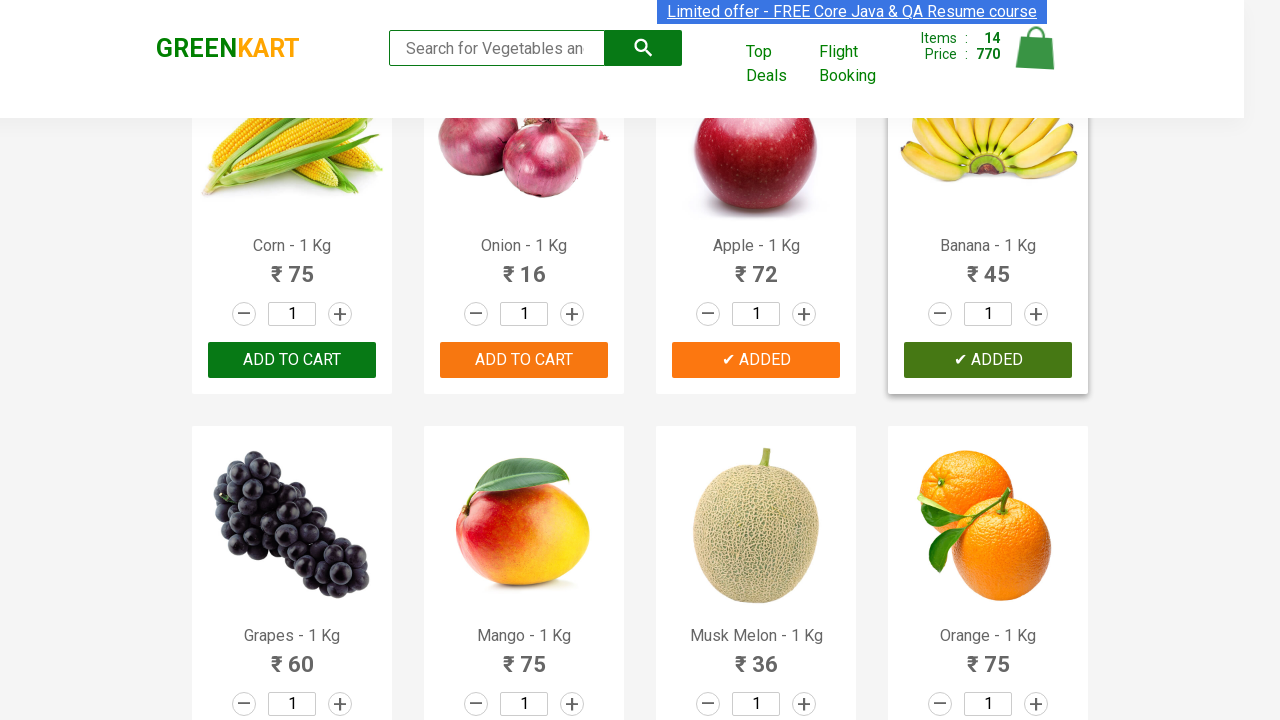

Waited for timeout before adding Brocolli
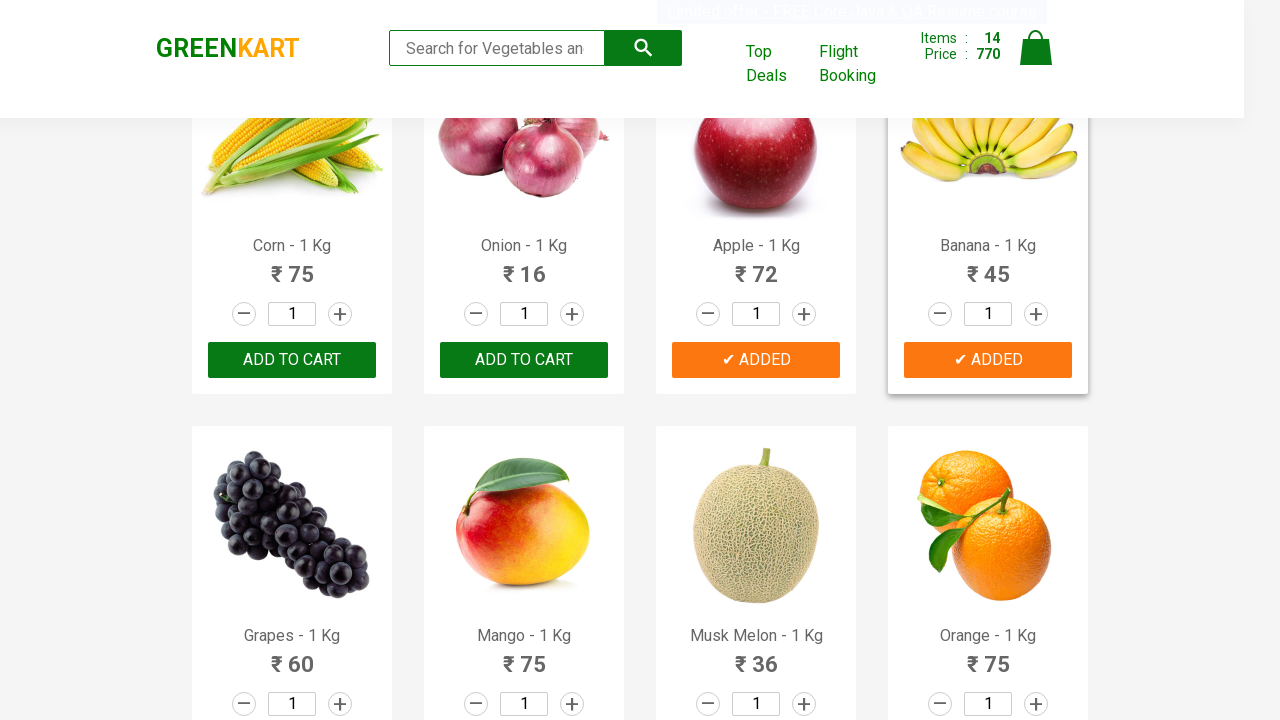

Added Brocolli to cart at (292, 360) on xpath=//button[text()='ADD TO CART'] >> nth=14
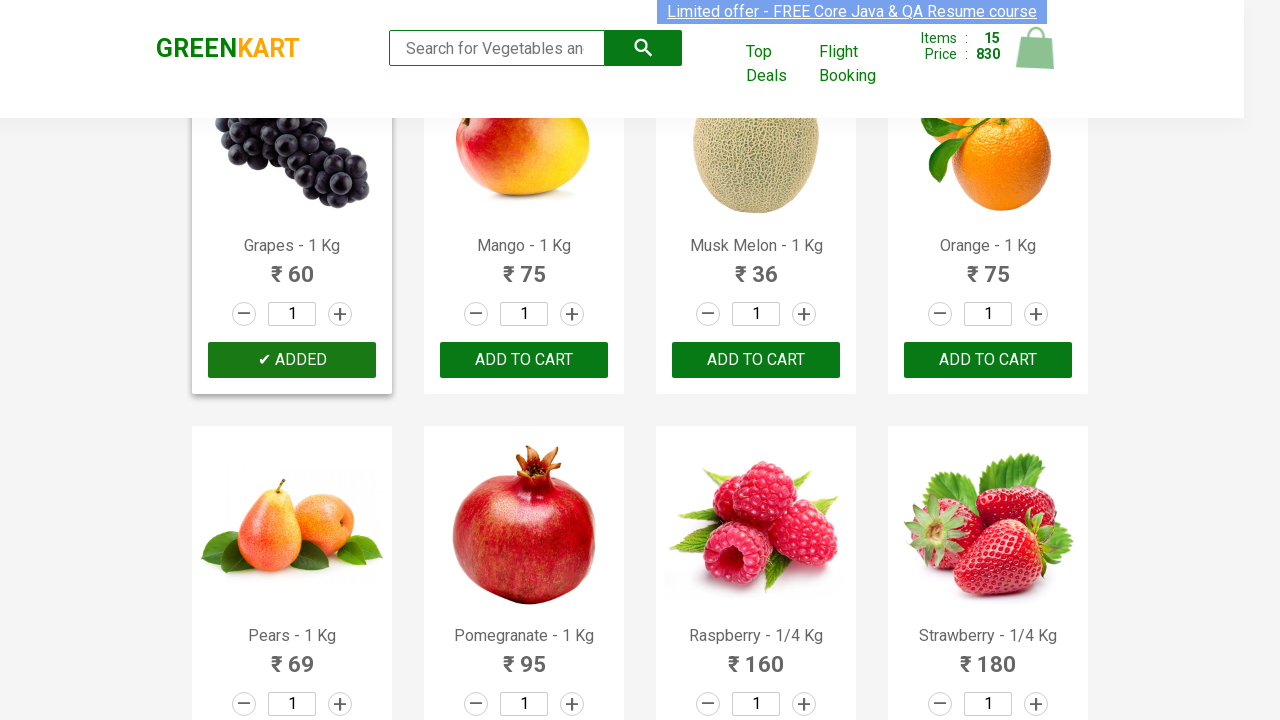

Waited for timeout before adding Brocolli
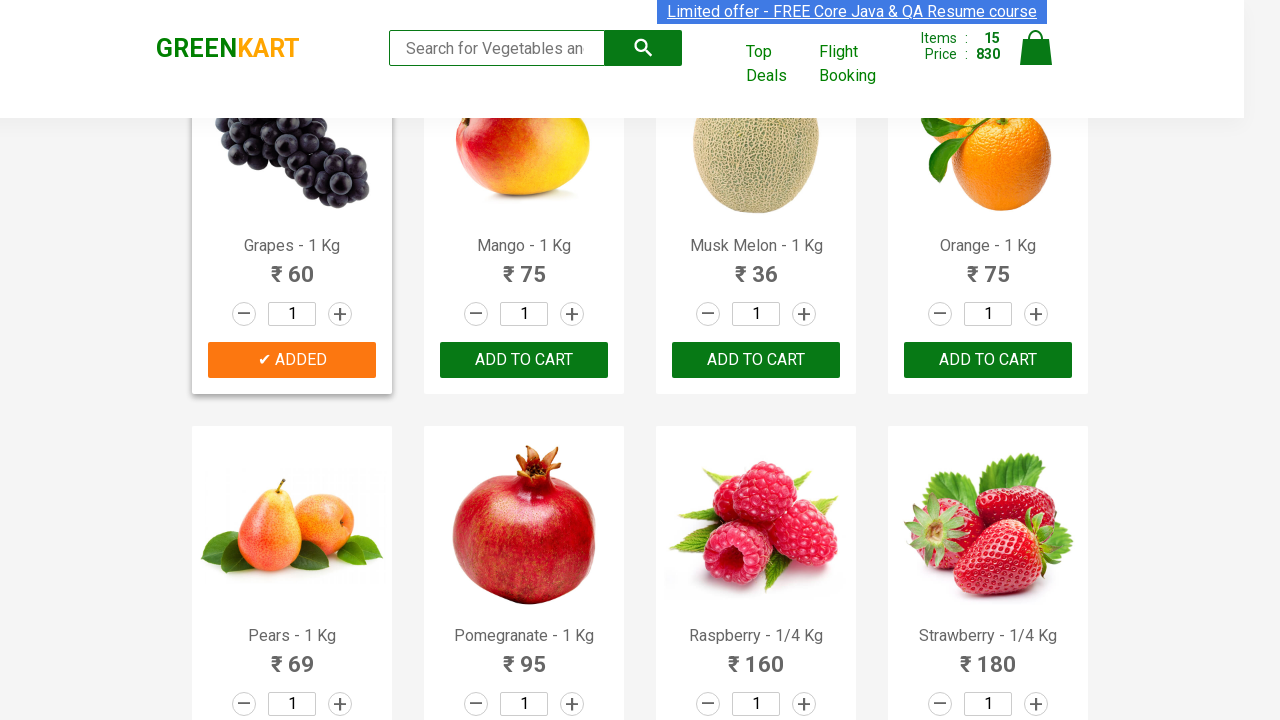

Added Brocolli to cart at (524, 360) on xpath=//button[text()='ADD TO CART'] >> nth=15
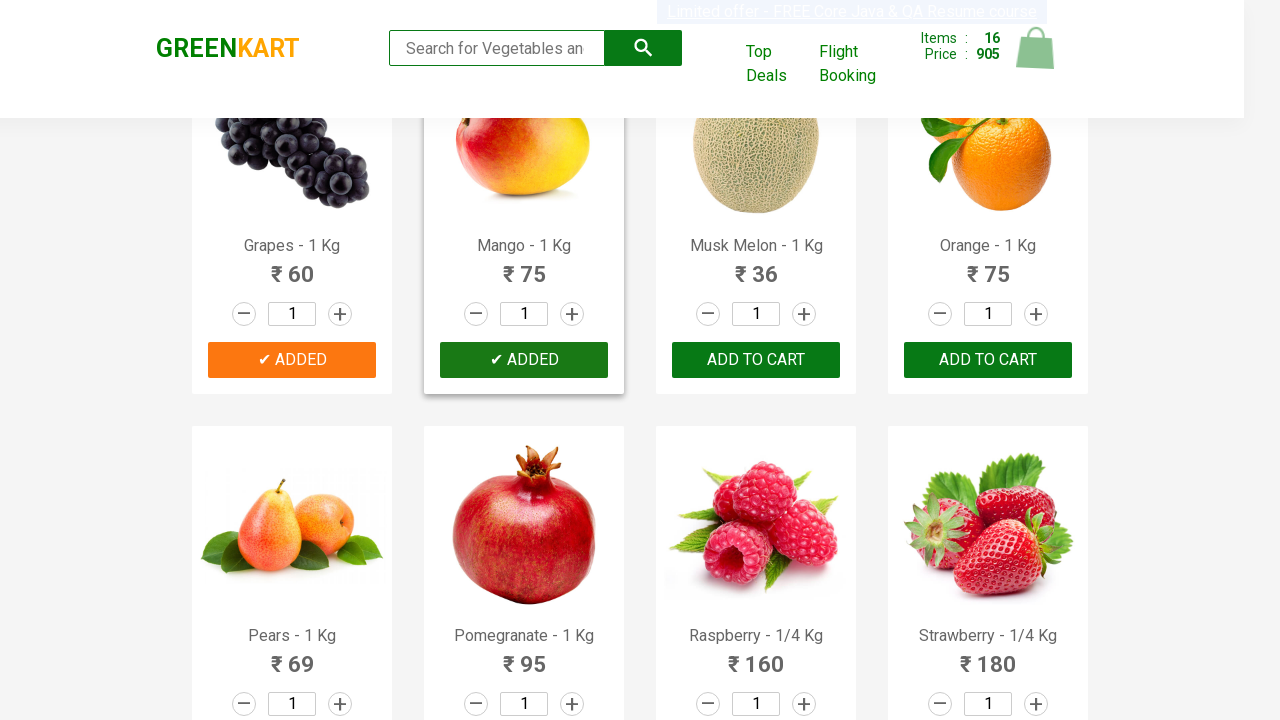

Waited for timeout before adding Brocolli
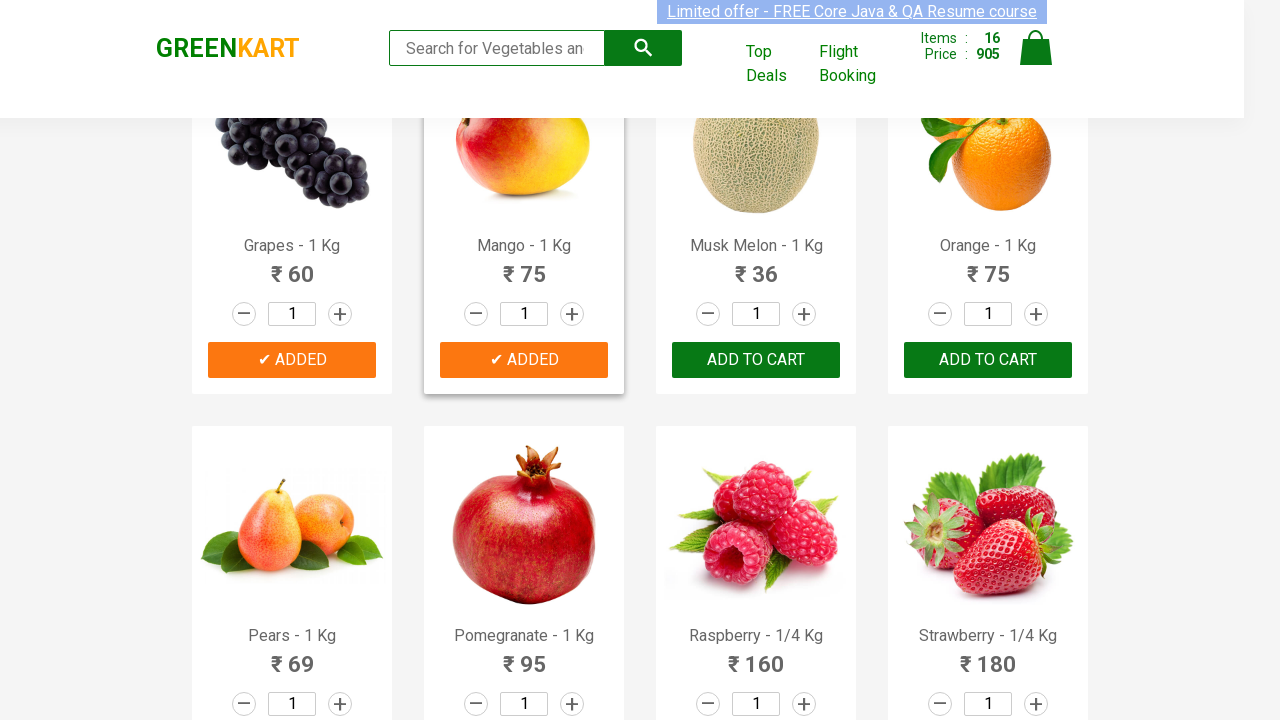

Added Brocolli to cart at (756, 360) on xpath=//button[text()='ADD TO CART'] >> nth=16
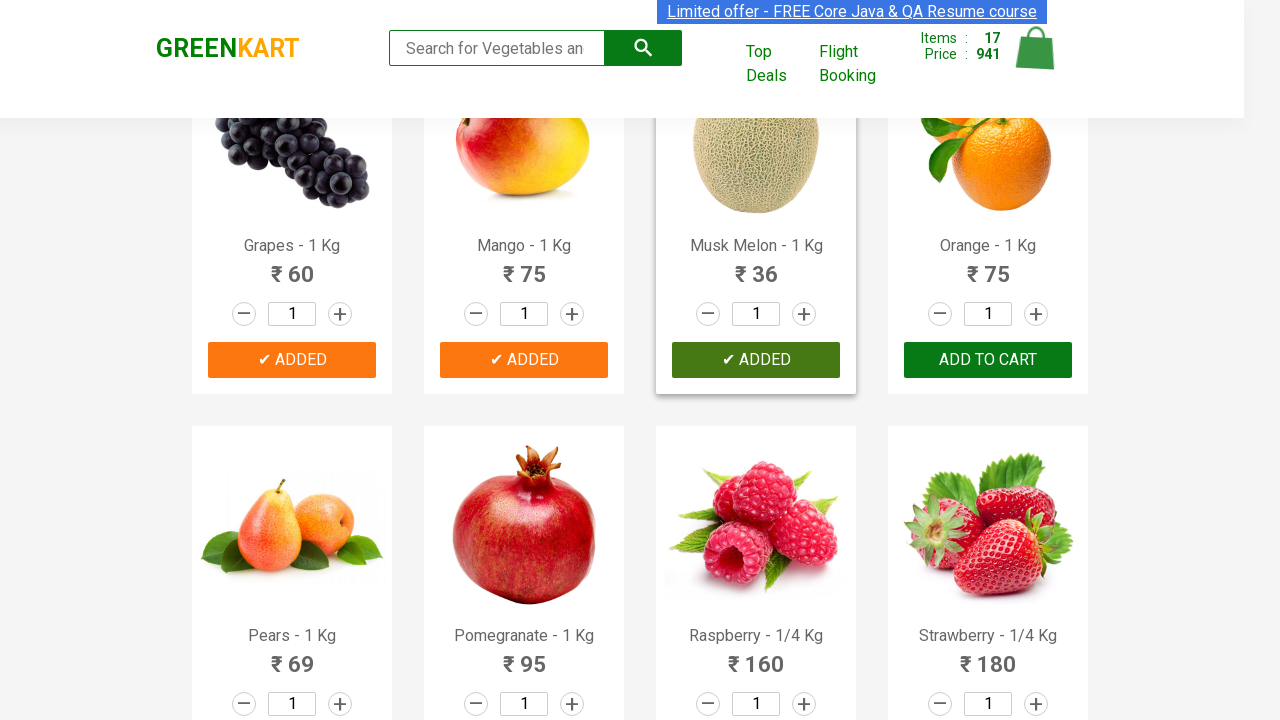

Waited for timeout before adding Brocolli
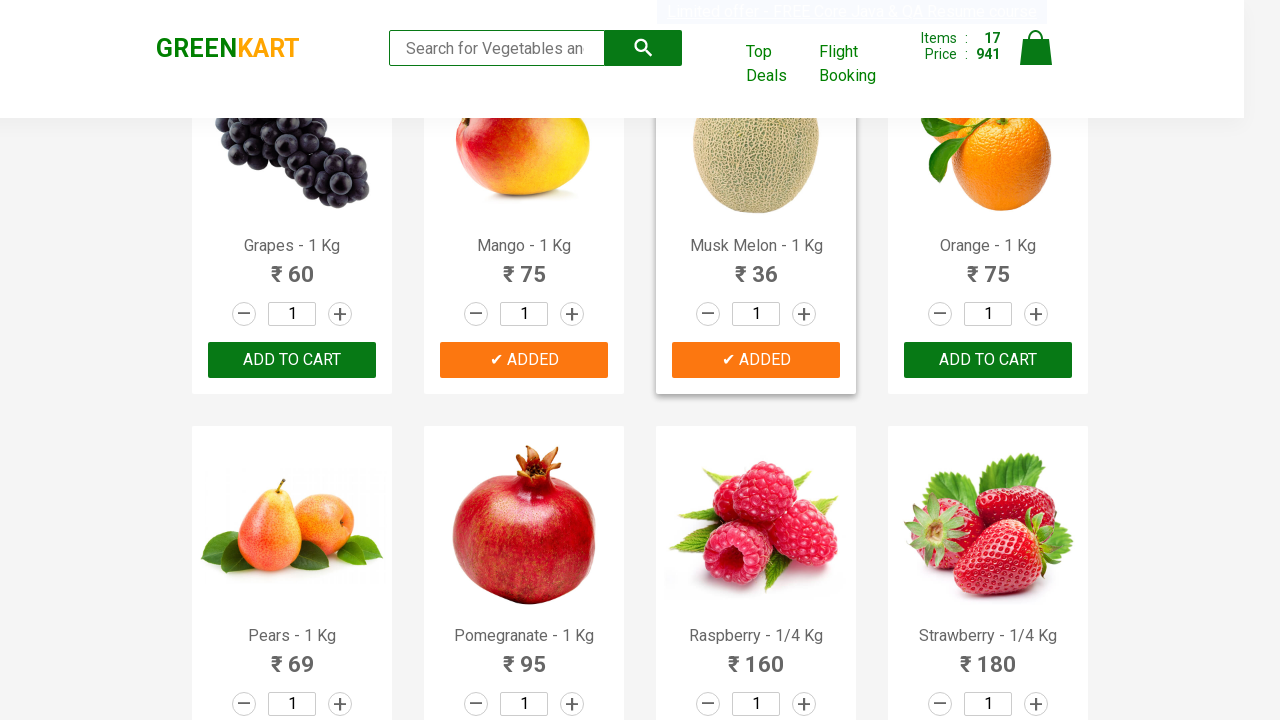

Added Brocolli to cart at (988, 360) on xpath=//button[text()='ADD TO CART'] >> nth=17
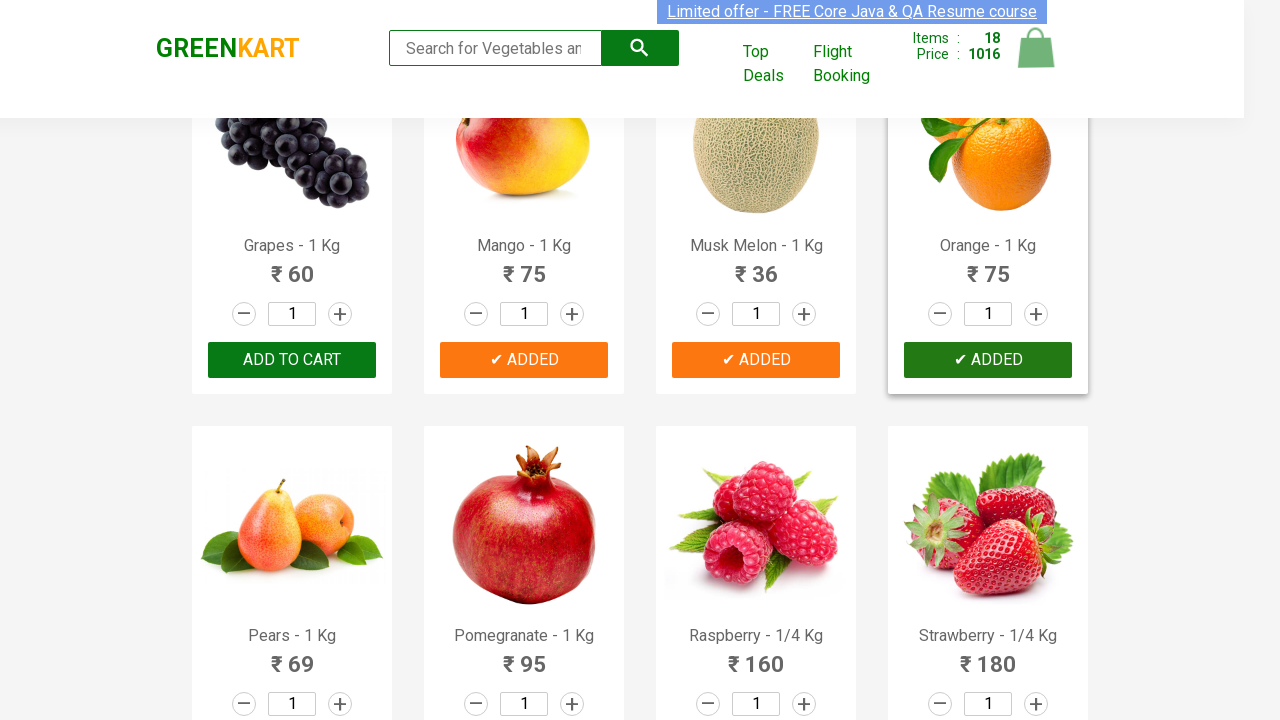

Waited for timeout before adding Brocolli
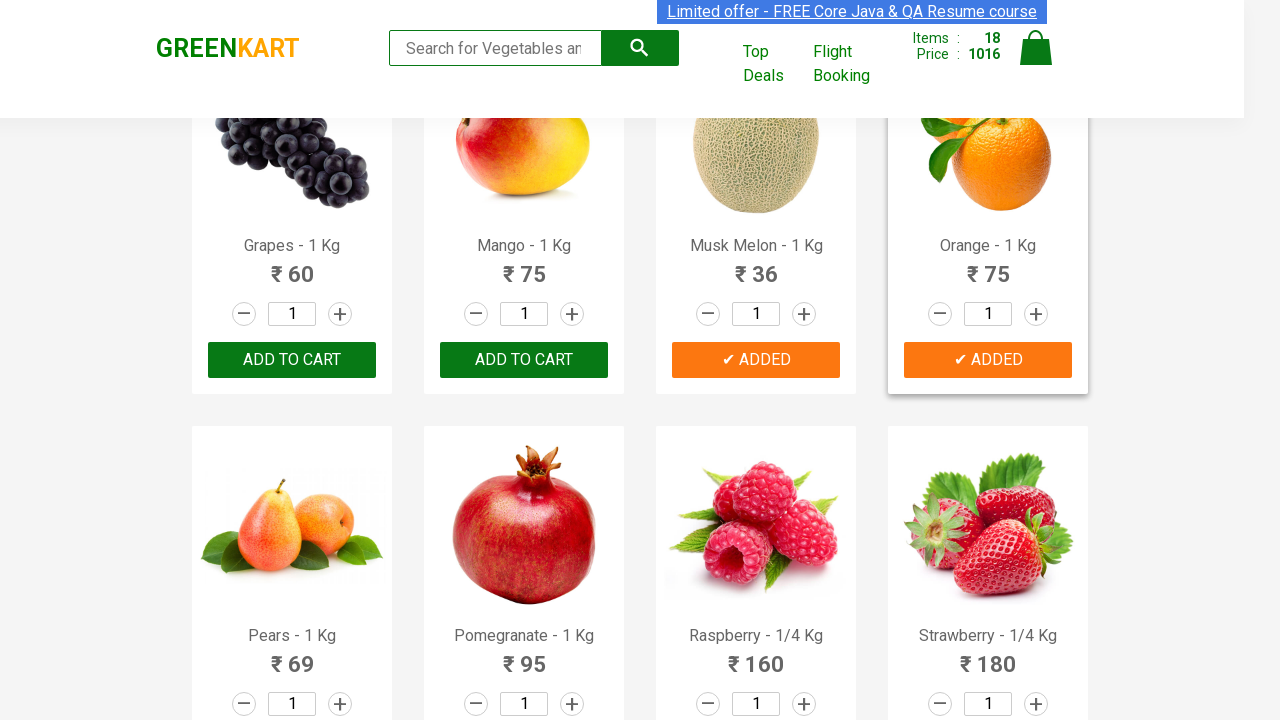

Added Brocolli to cart at (292, 360) on xpath=//button[text()='ADD TO CART'] >> nth=18
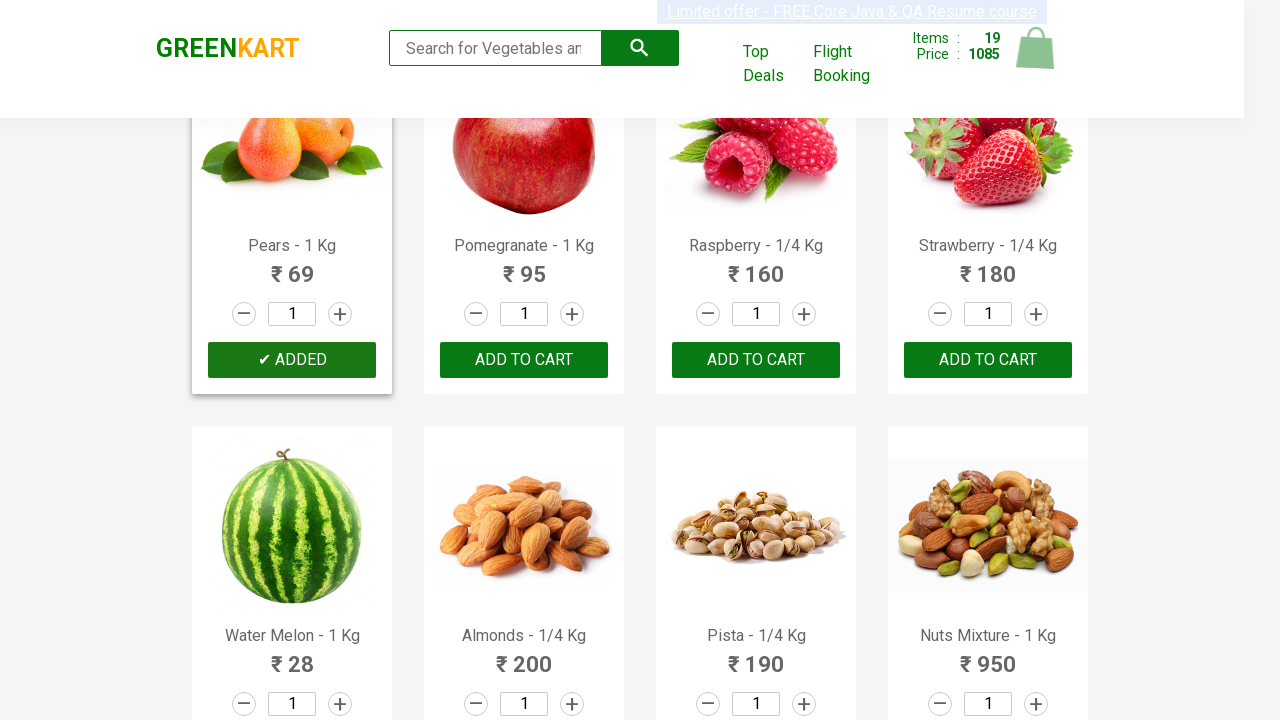

Waited for timeout before adding Brocolli
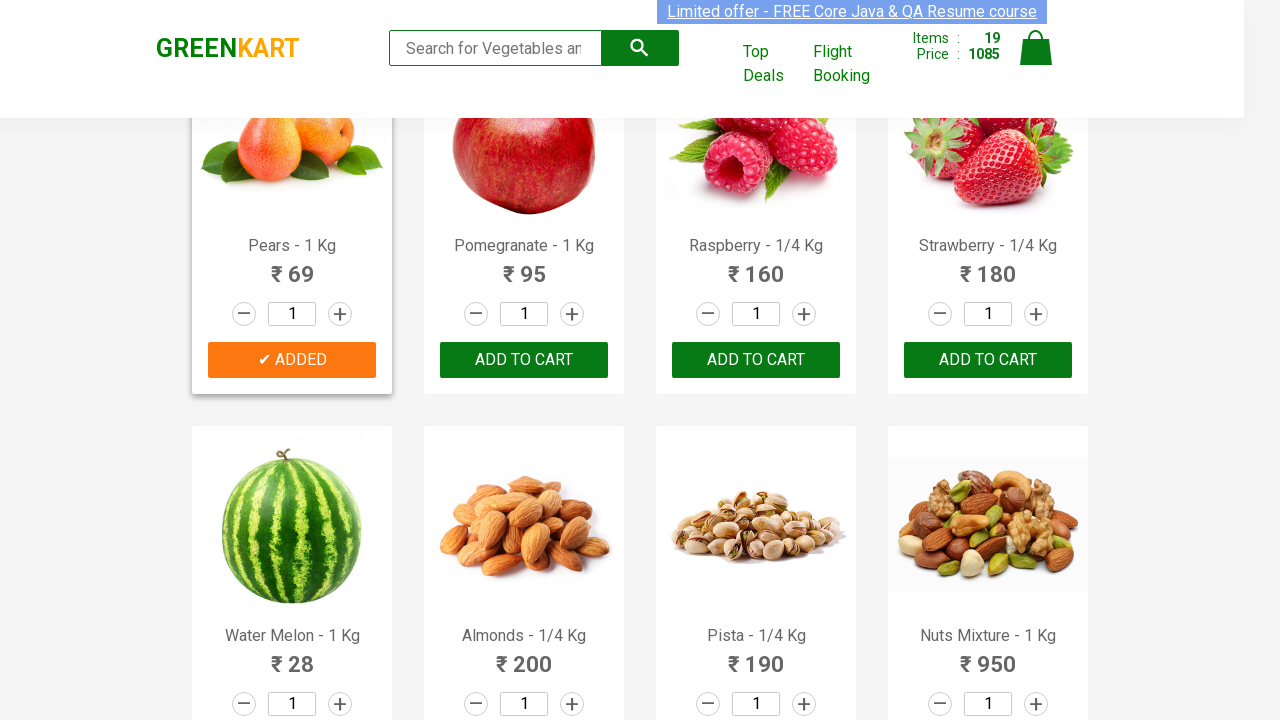

Added Brocolli to cart at (524, 360) on xpath=//button[text()='ADD TO CART'] >> nth=19
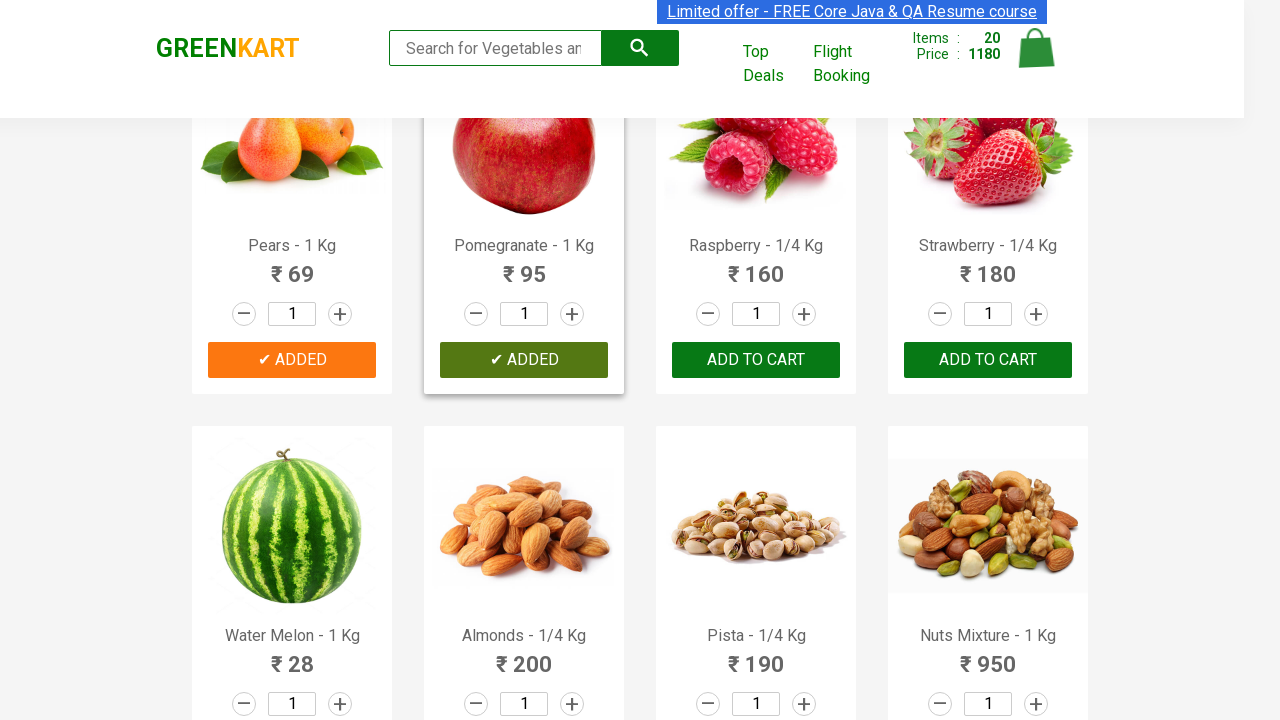

Waited for timeout before adding Brocolli
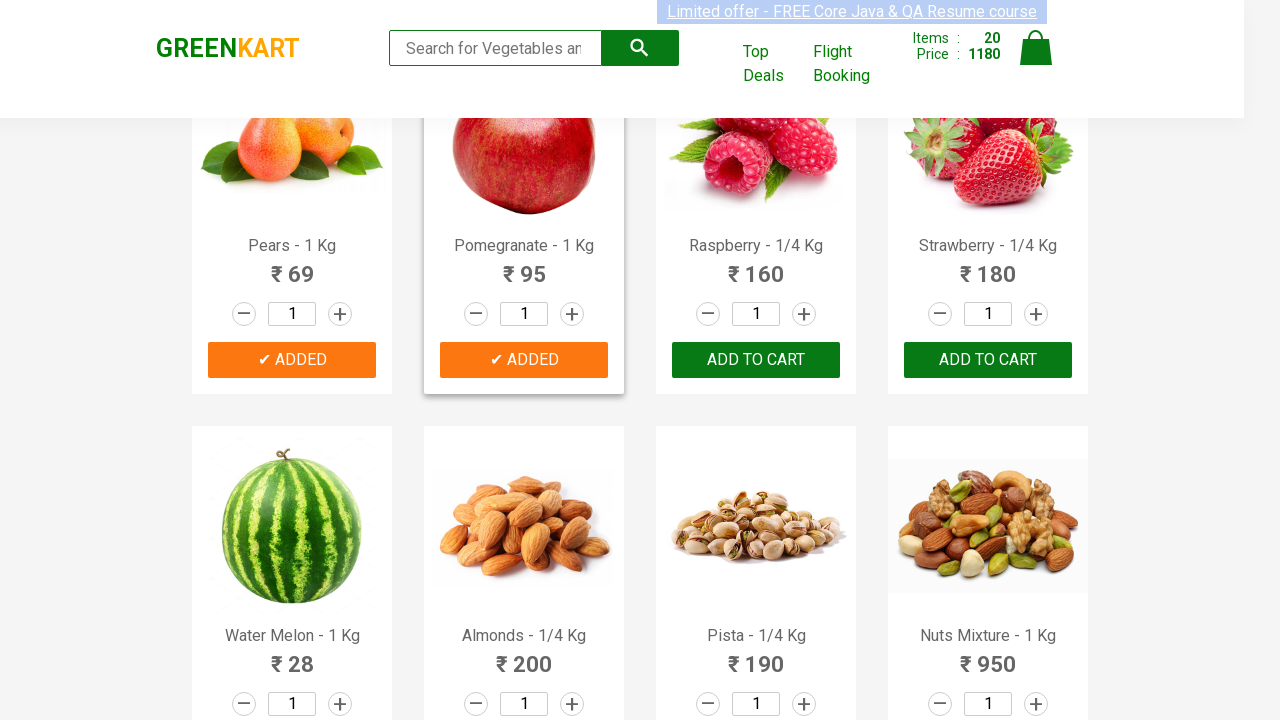

Added Brocolli to cart at (756, 360) on xpath=//button[text()='ADD TO CART'] >> nth=20
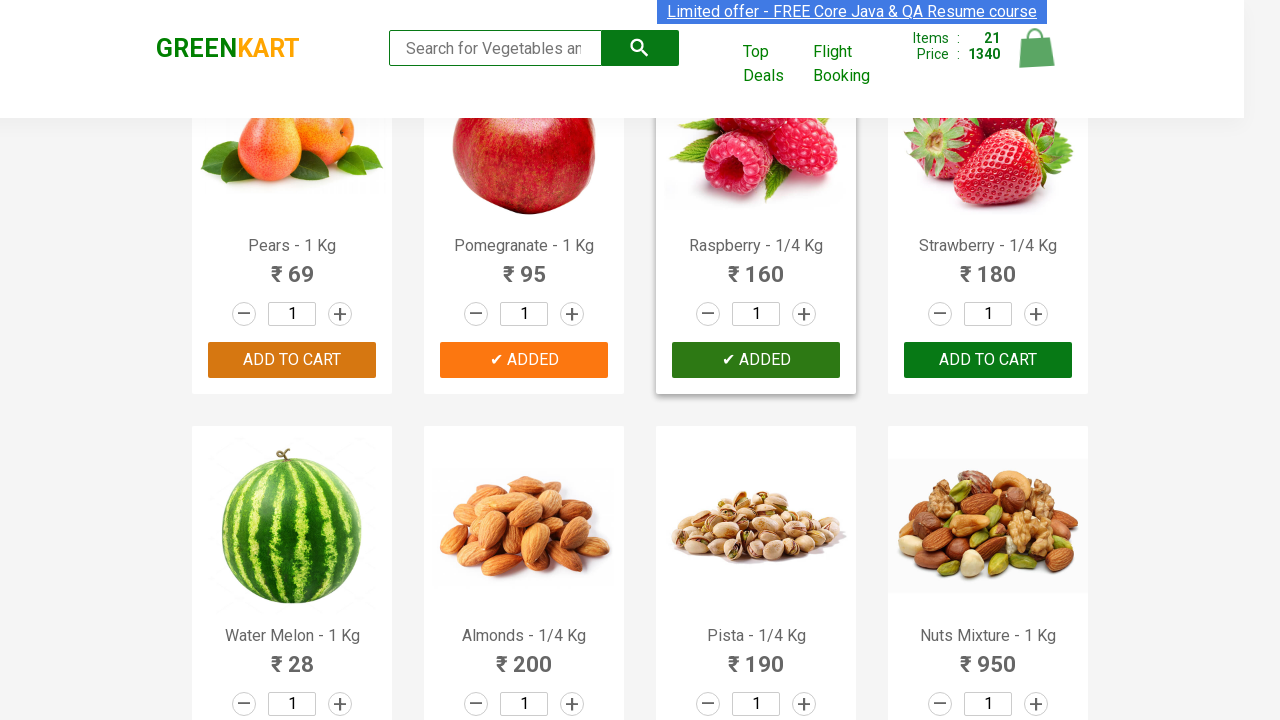

Waited for timeout before adding Brocolli
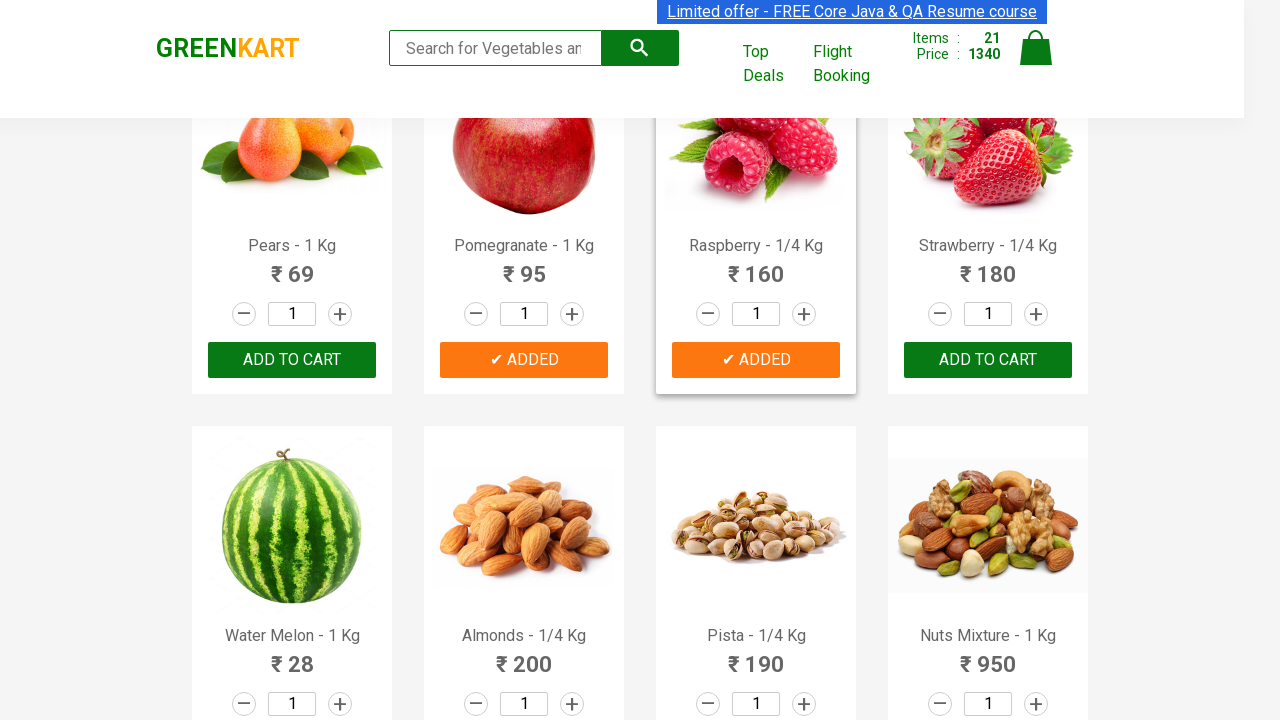

Added Brocolli to cart at (988, 360) on xpath=//button[text()='ADD TO CART'] >> nth=21
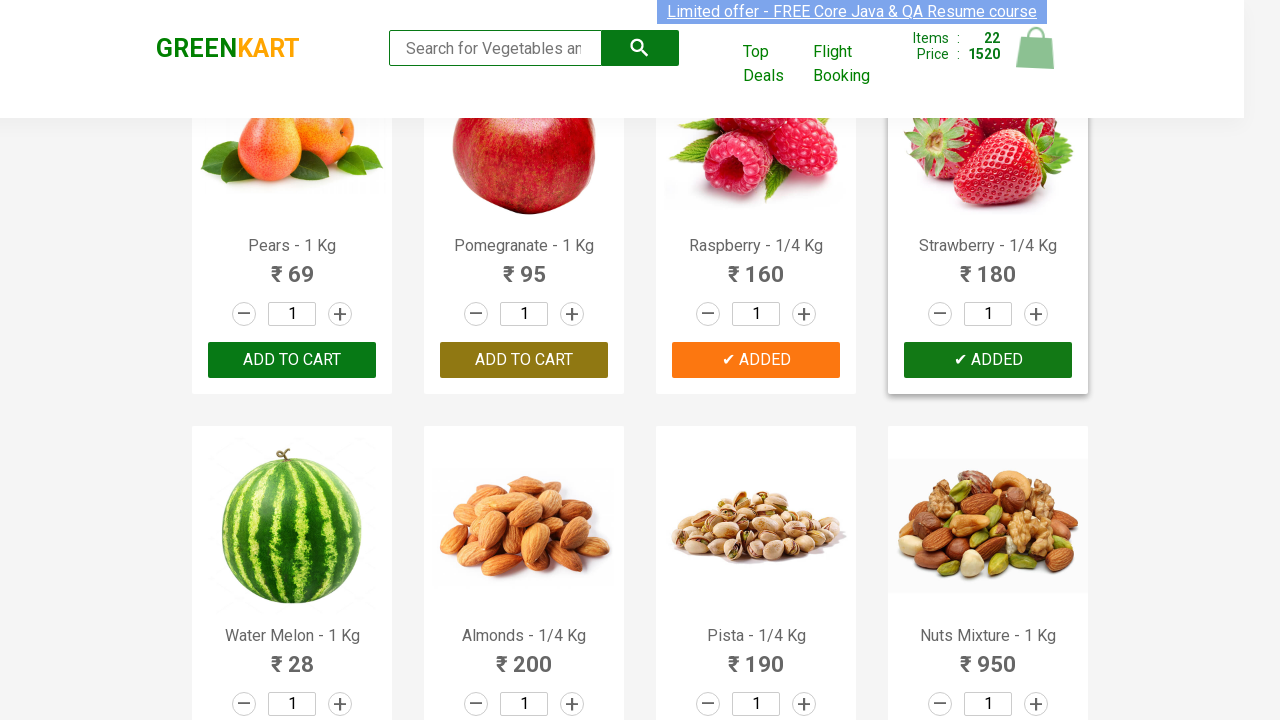

Waited for timeout before adding Brocolli
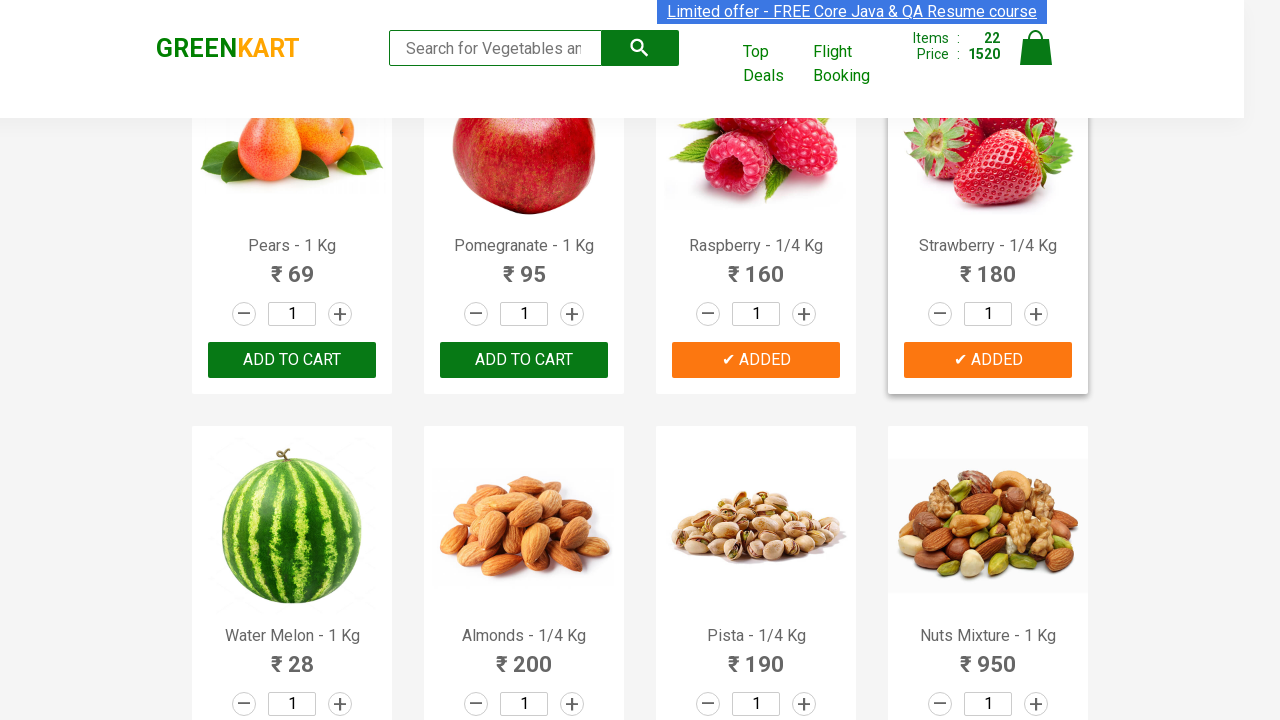

Added Brocolli to cart at (292, 360) on xpath=//button[text()='ADD TO CART'] >> nth=22
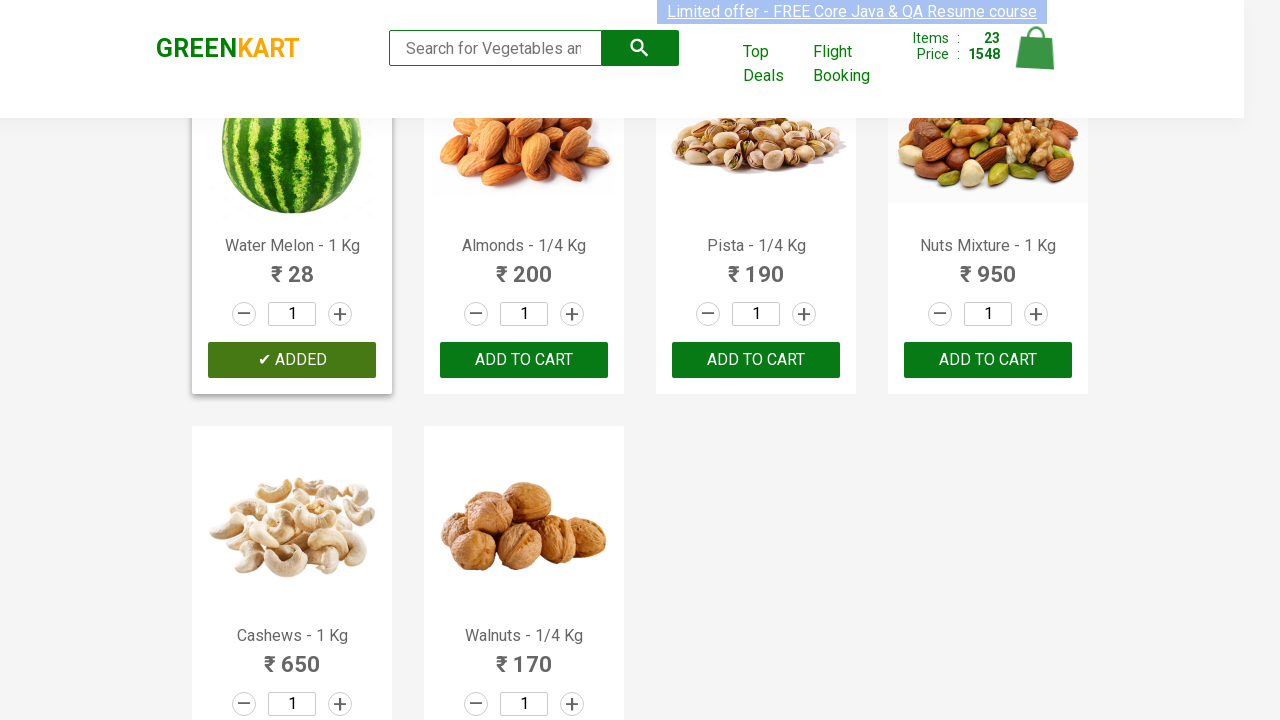

Waited for timeout before adding Brocolli
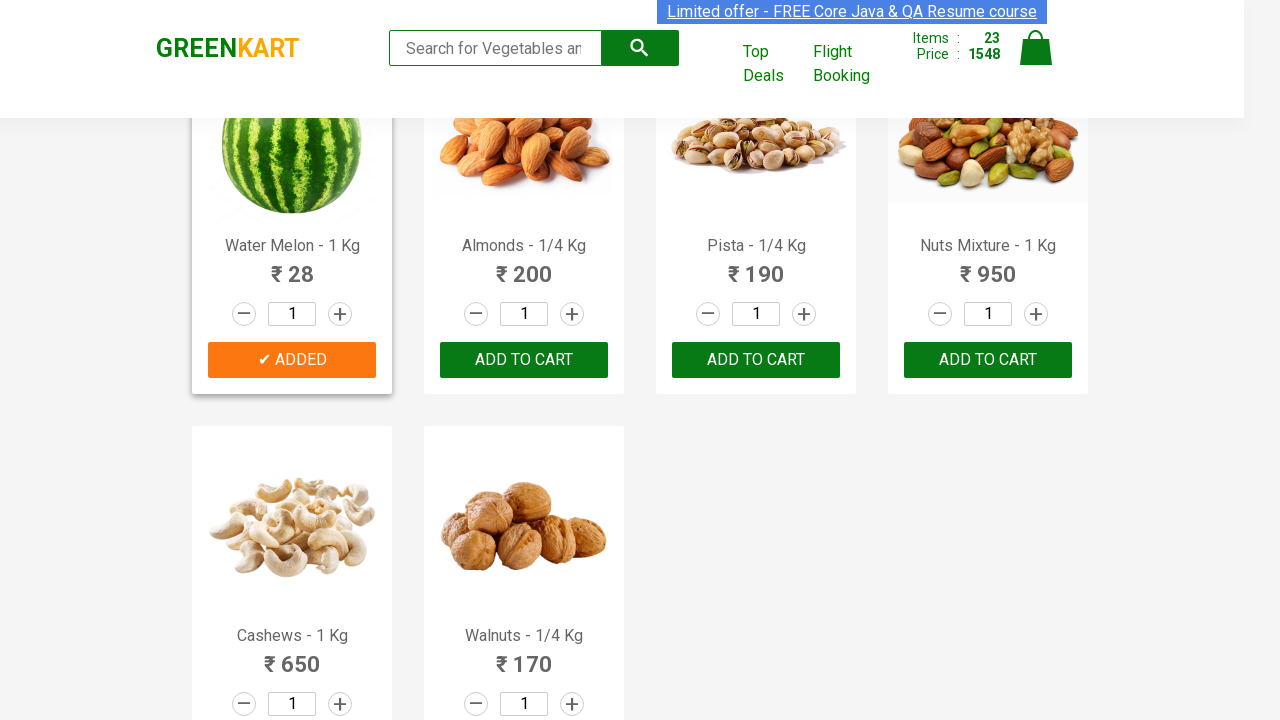

Added Brocolli to cart at (524, 360) on xpath=//button[text()='ADD TO CART'] >> nth=23
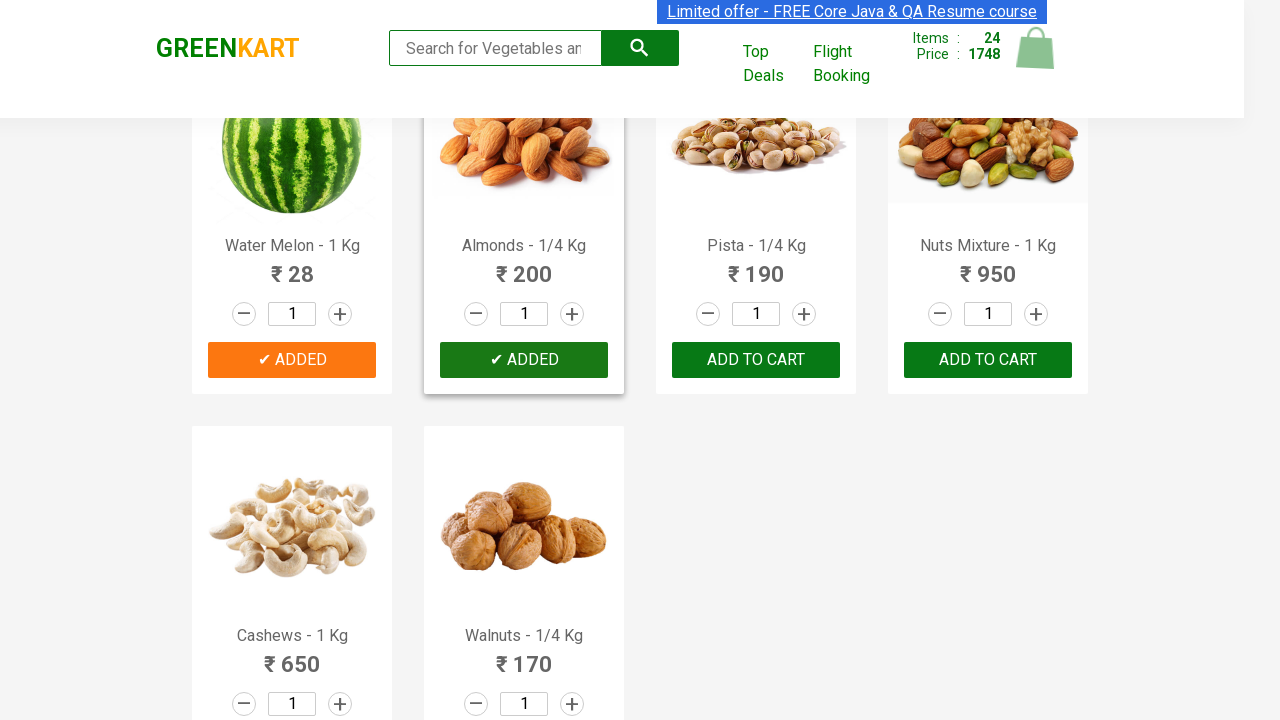

Waited for timeout before adding Brocolli
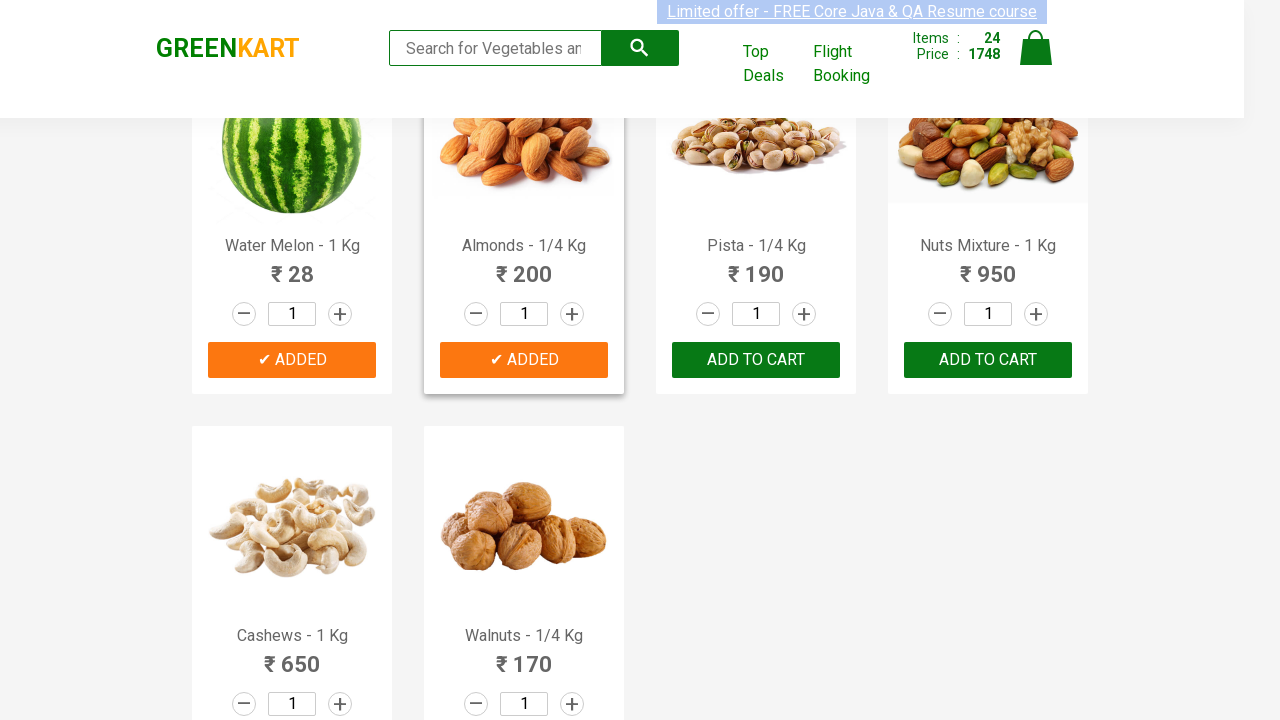

Added Brocolli to cart at (756, 360) on xpath=//button[text()='ADD TO CART'] >> nth=24
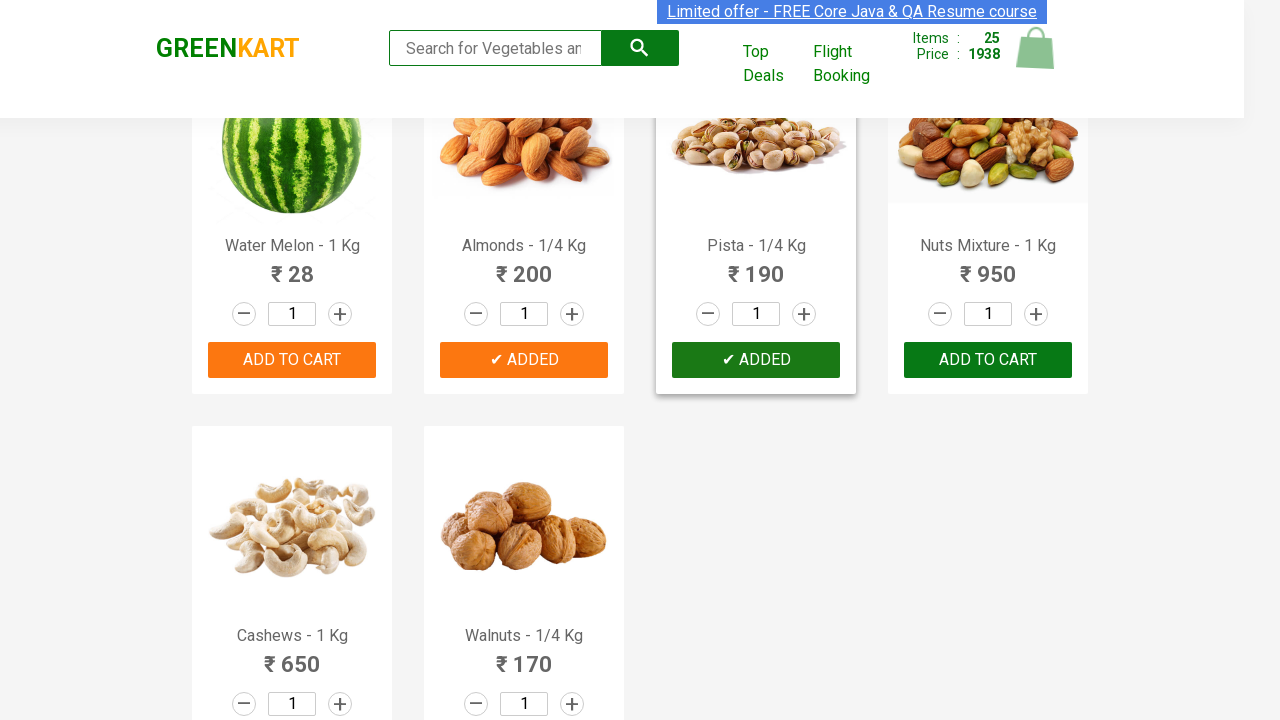

Waited for timeout before adding Brocolli
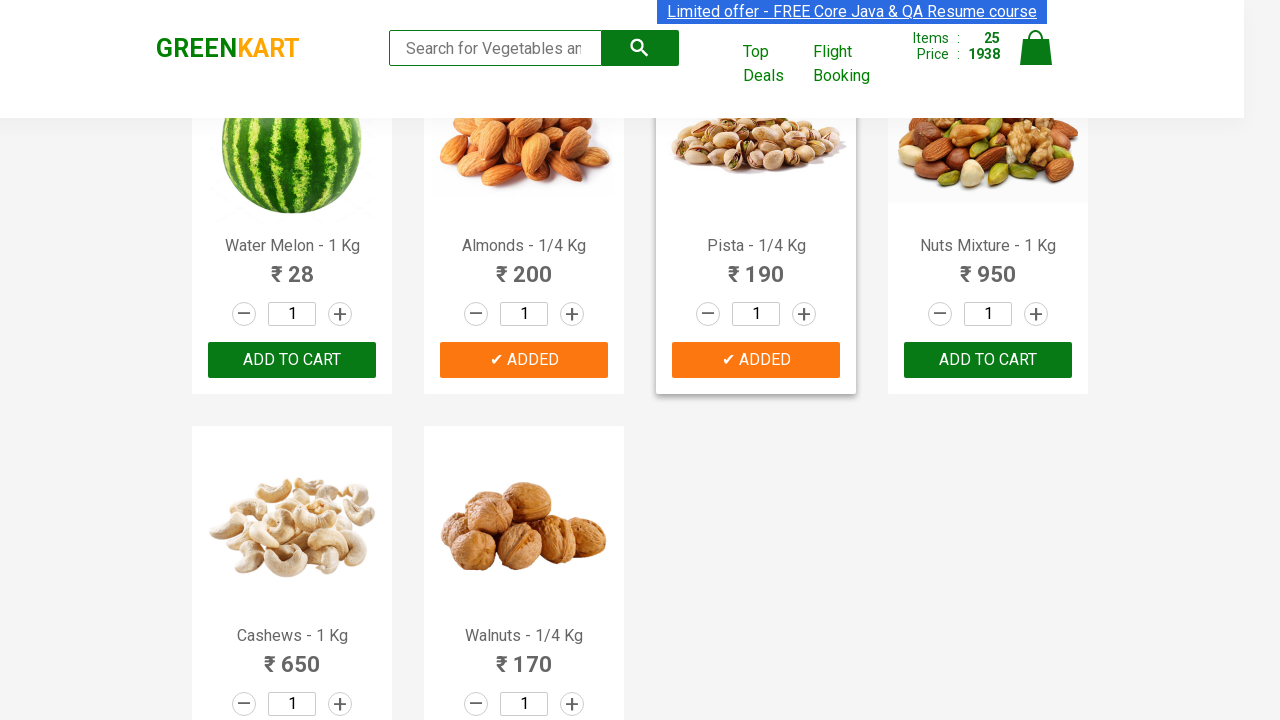

Added Brocolli to cart at (988, 360) on xpath=//button[text()='ADD TO CART'] >> nth=25
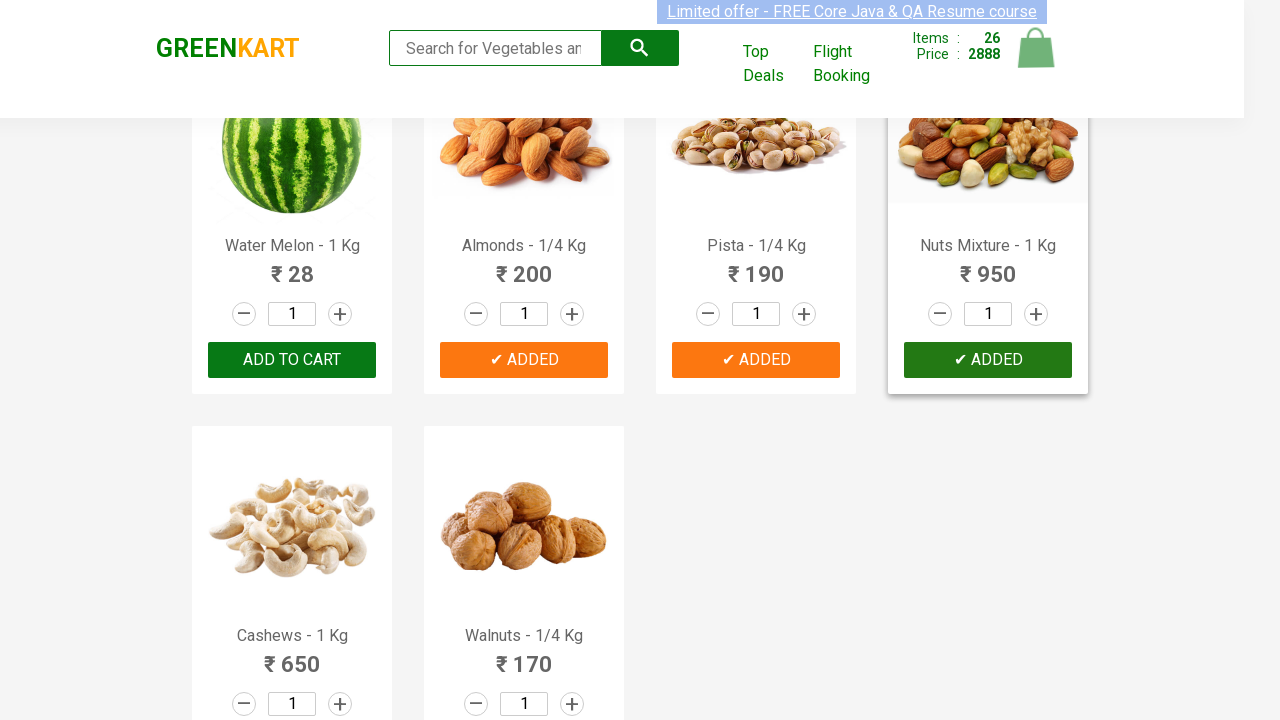

Waited for timeout before adding Brocolli
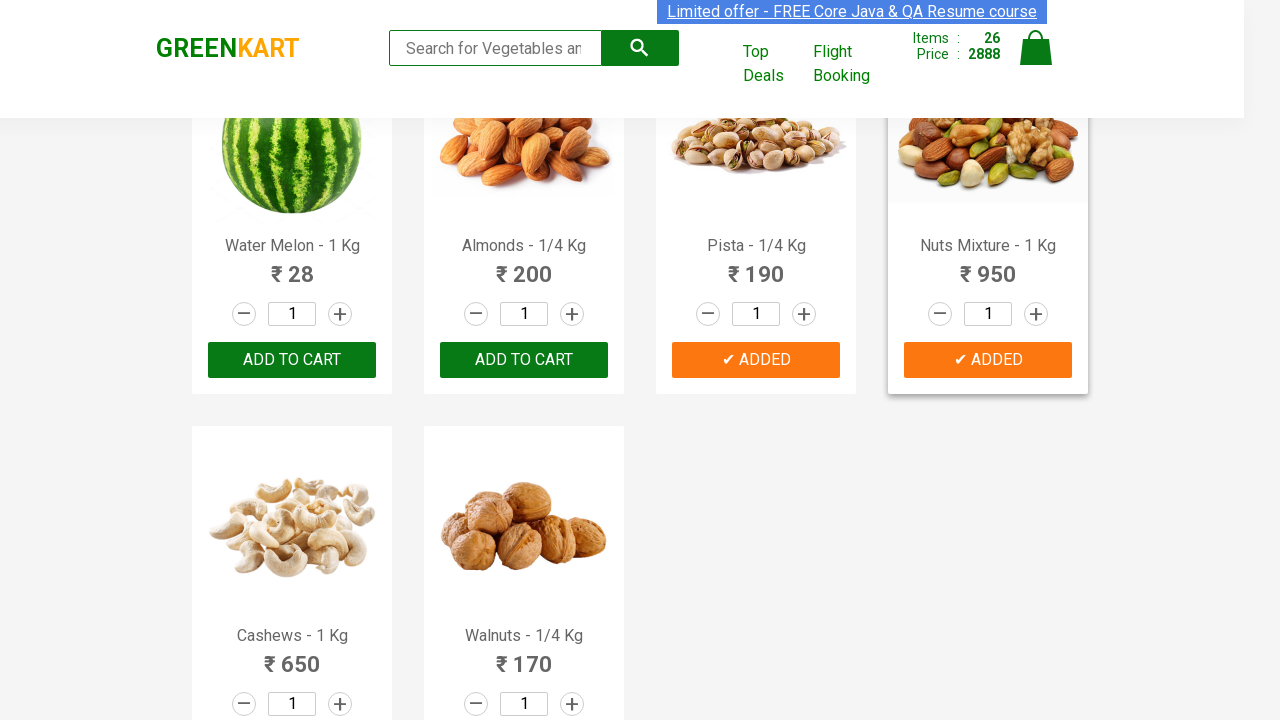

Added Brocolli to cart at (292, 569) on xpath=//button[text()='ADD TO CART'] >> nth=26
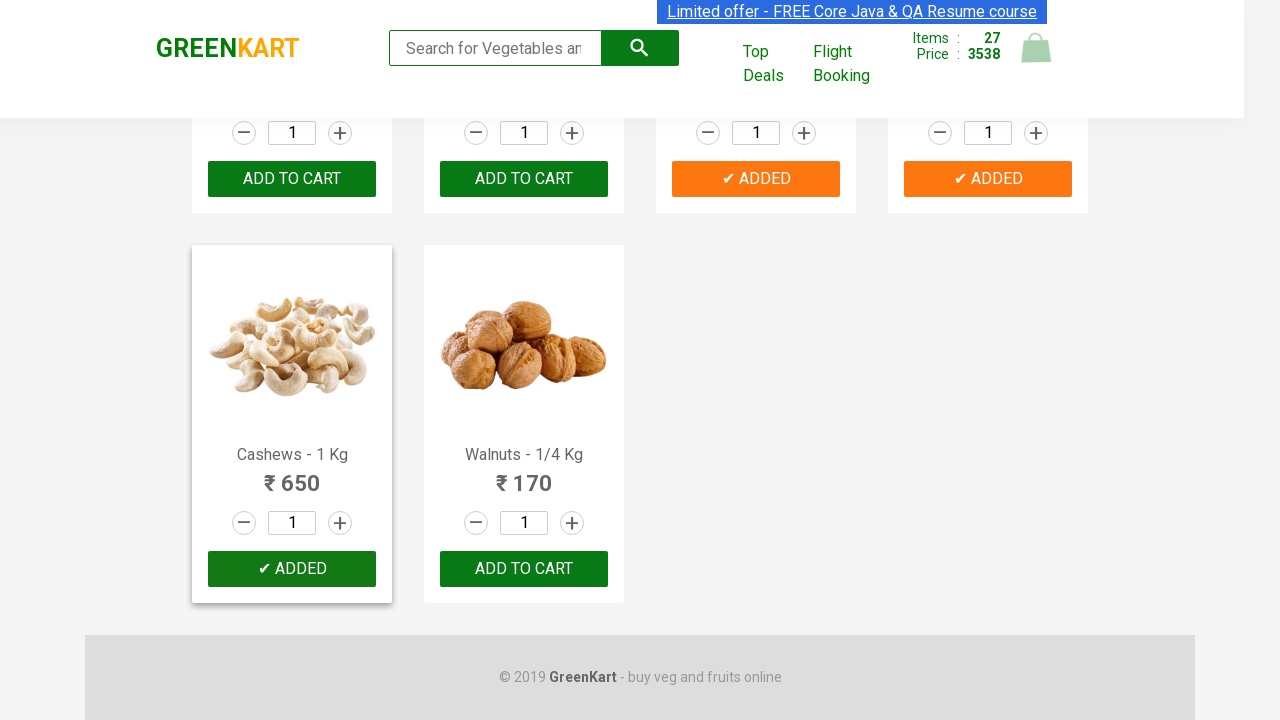

Waited for timeout before adding Brocolli
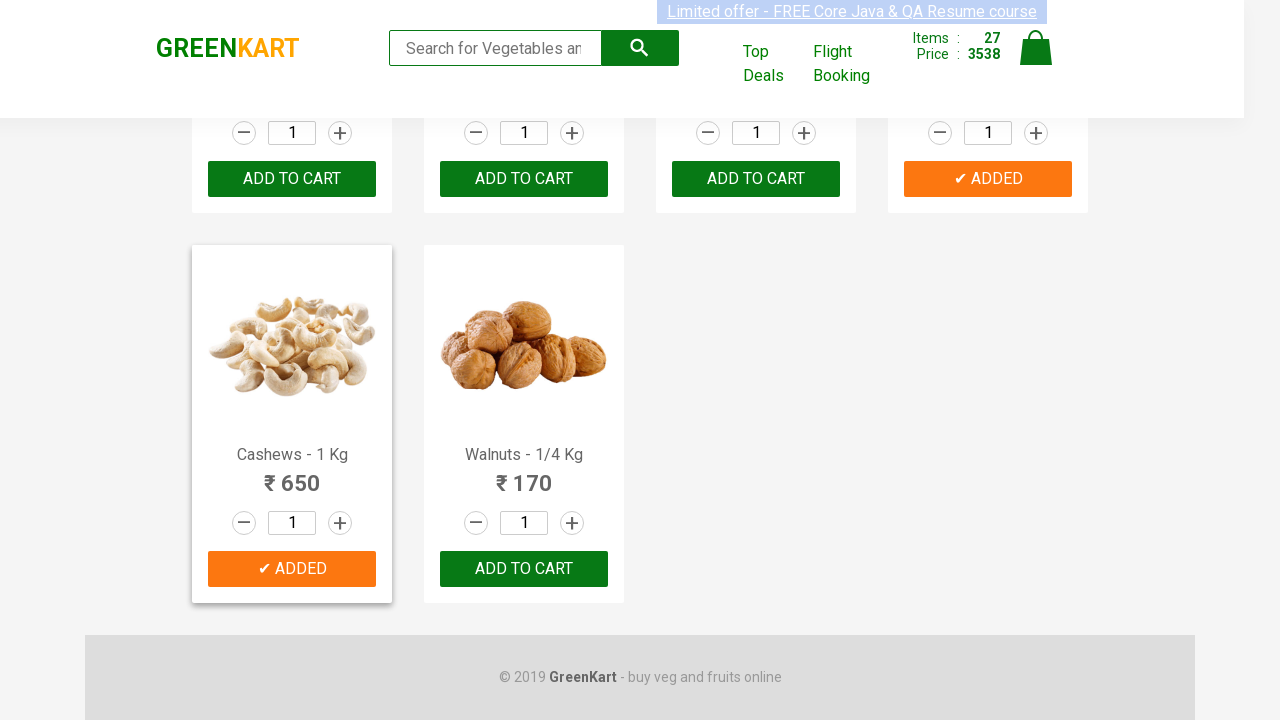

Added Brocolli to cart at (524, 569) on xpath=//button[text()='ADD TO CART'] >> nth=27
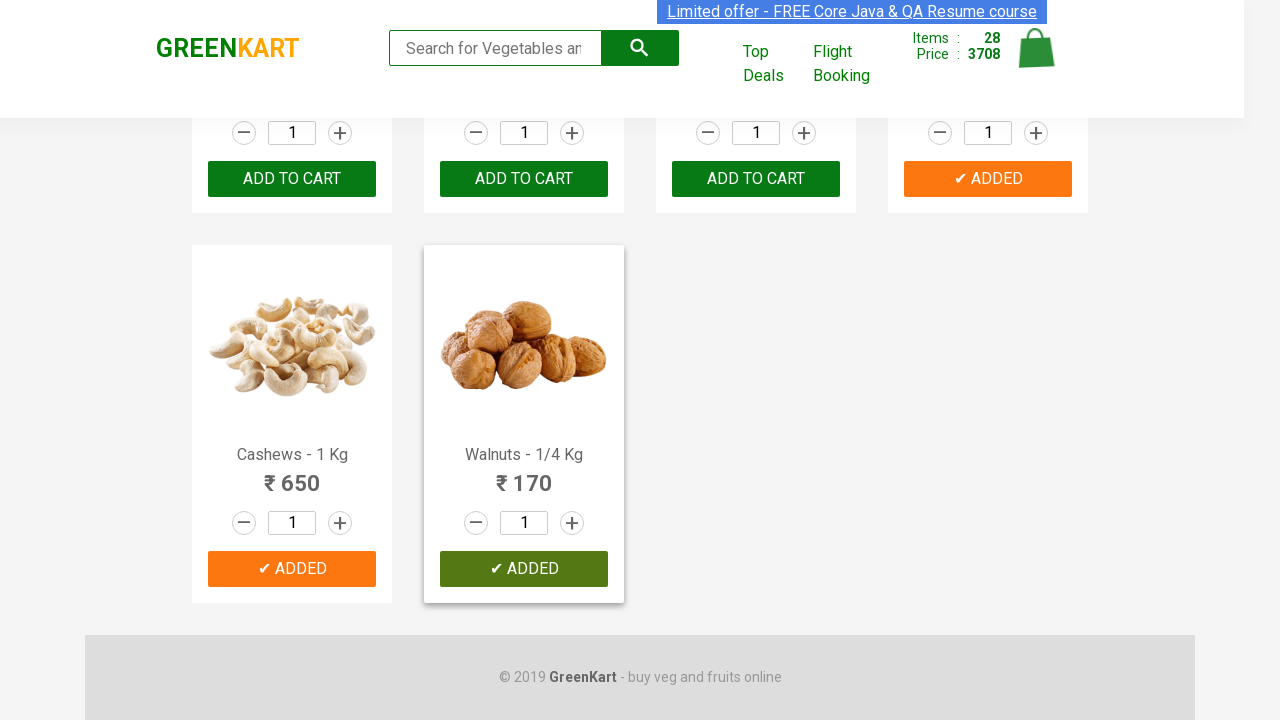

Waited for timeout before adding Brocolli
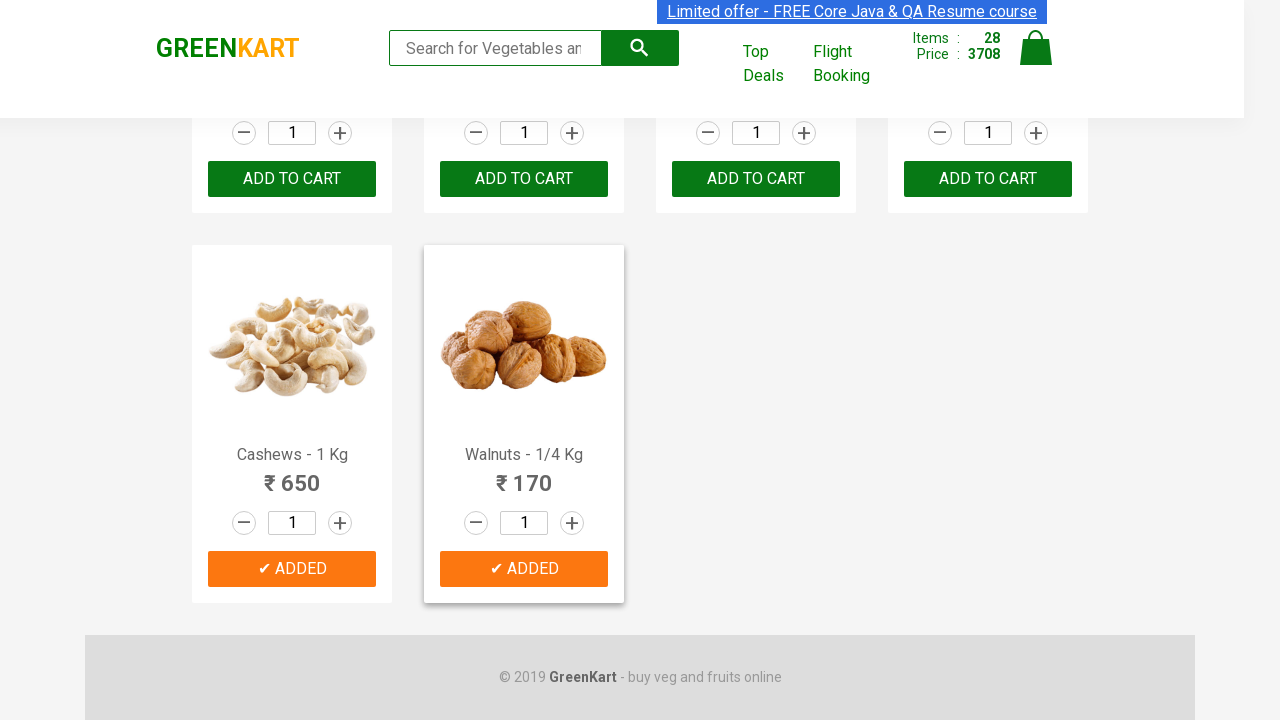

Added Brocolli to cart at (292, 569) on xpath=//button[text()='ADD TO CART'] >> nth=28
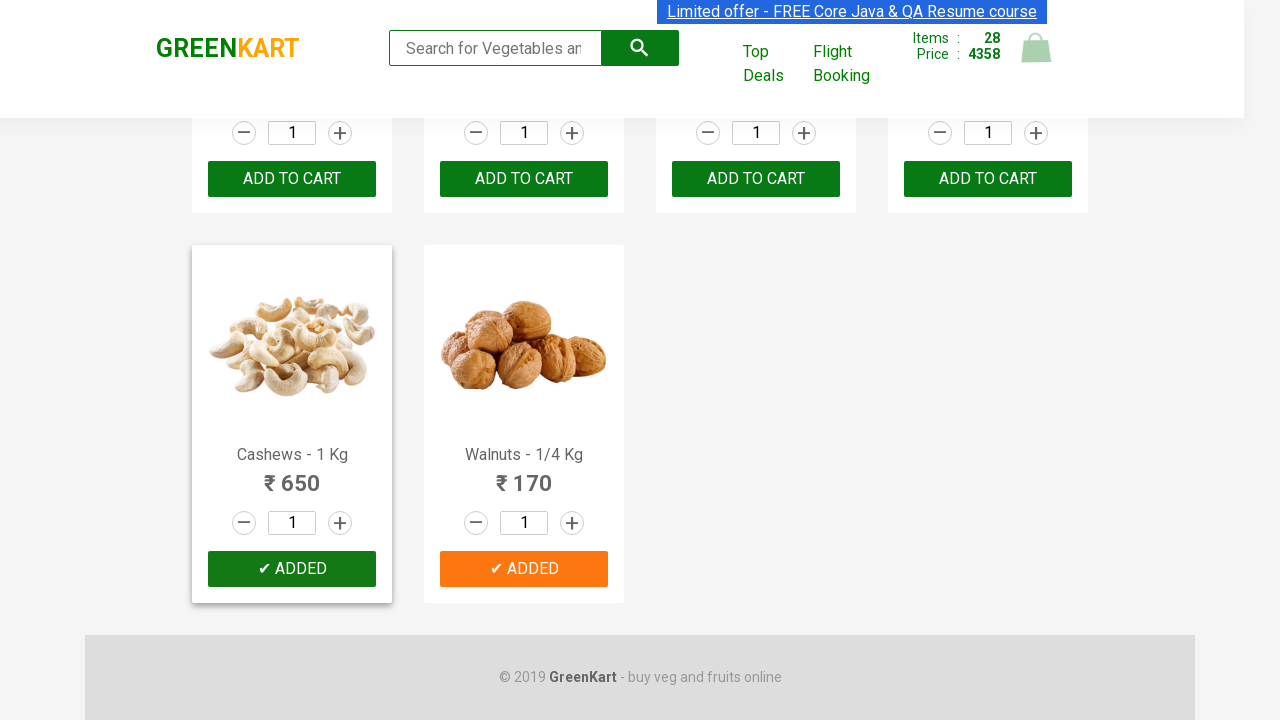

Clicked on cart icon at (1036, 48) on xpath=//*[@alt='Cart']
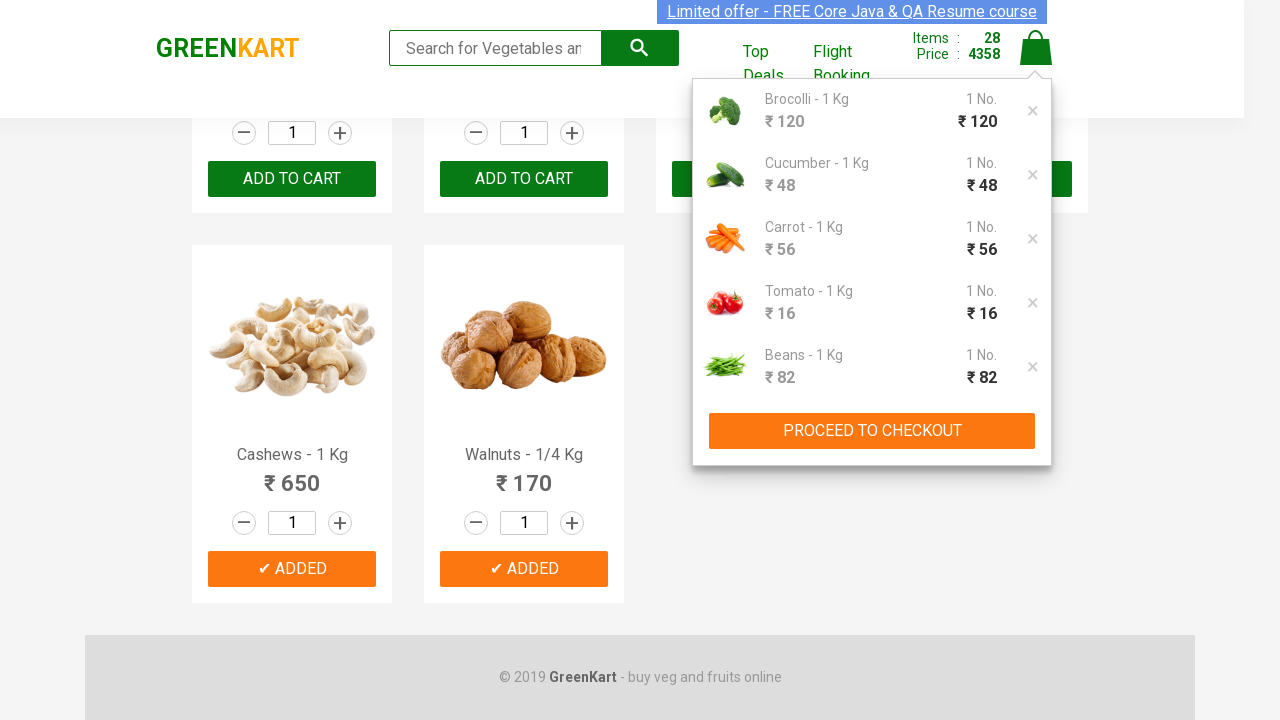

Clicked proceed to checkout button at (872, 431) on xpath=//button[text()='PROCEED TO CHECKOUT']
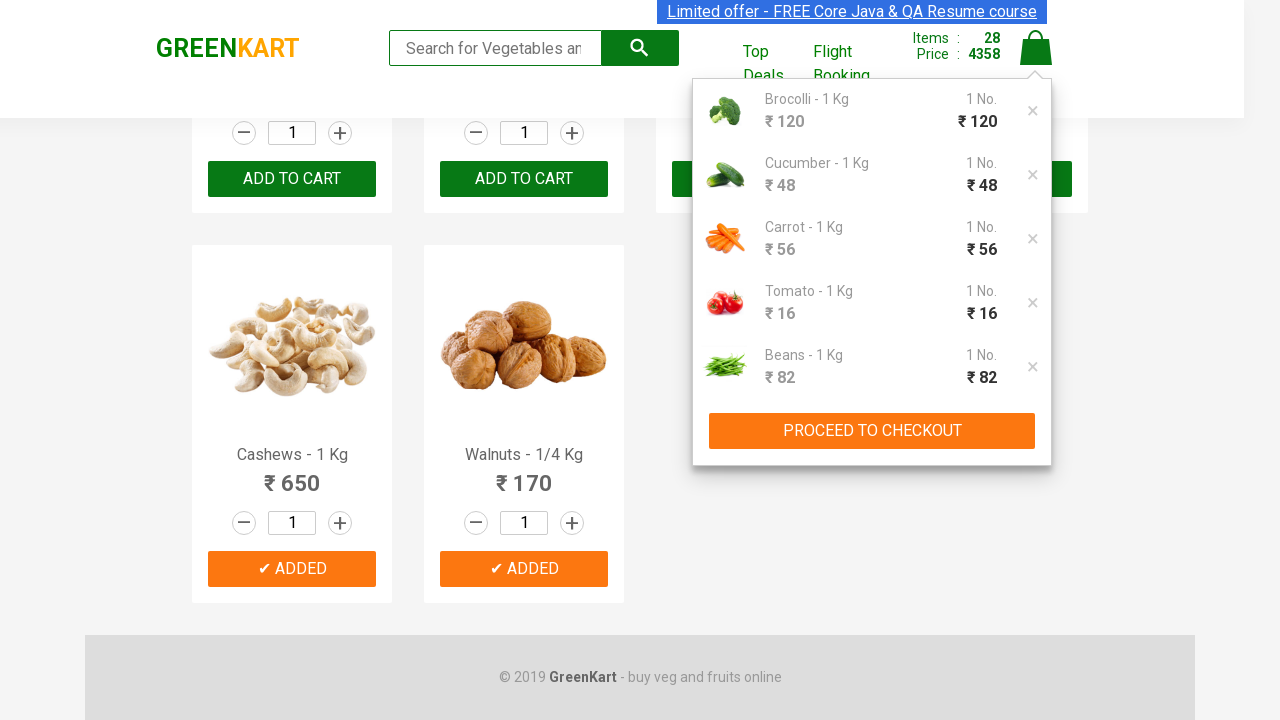

Clicked place order button at (1036, 686) on xpath=//button[text()='Place Order']
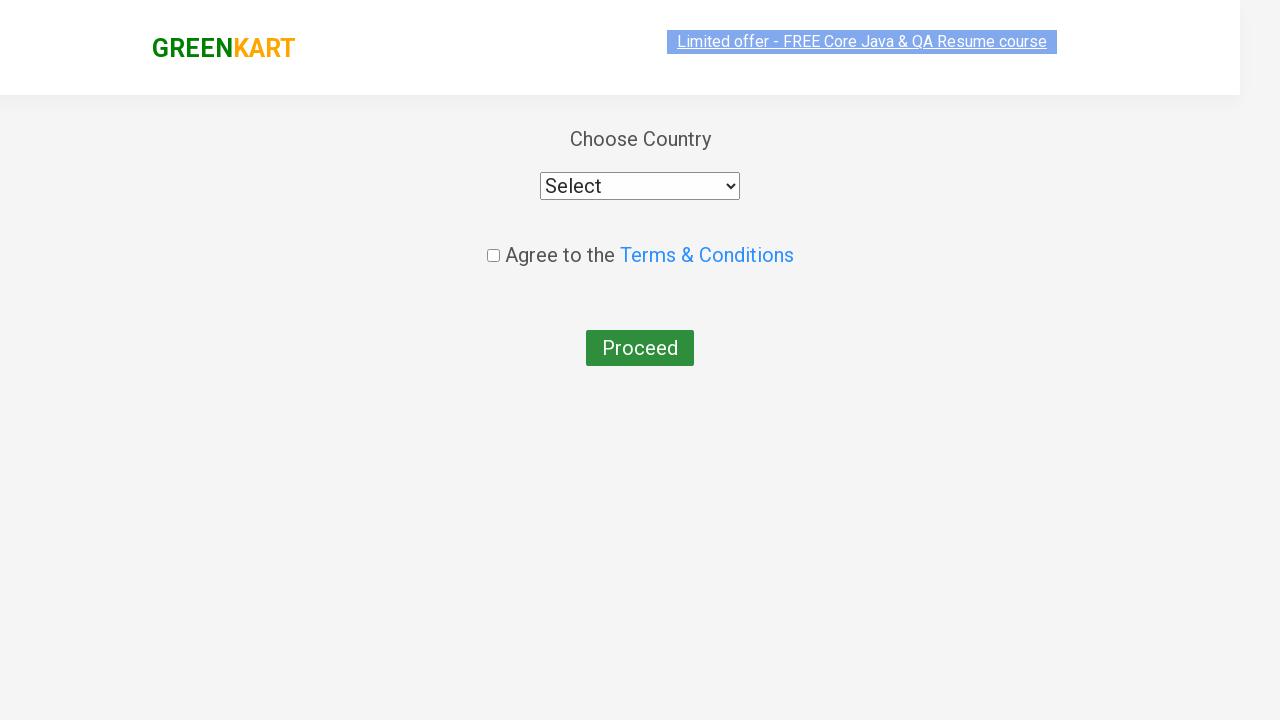

Clicked on country dropdown at (640, 176) on xpath=//div/select
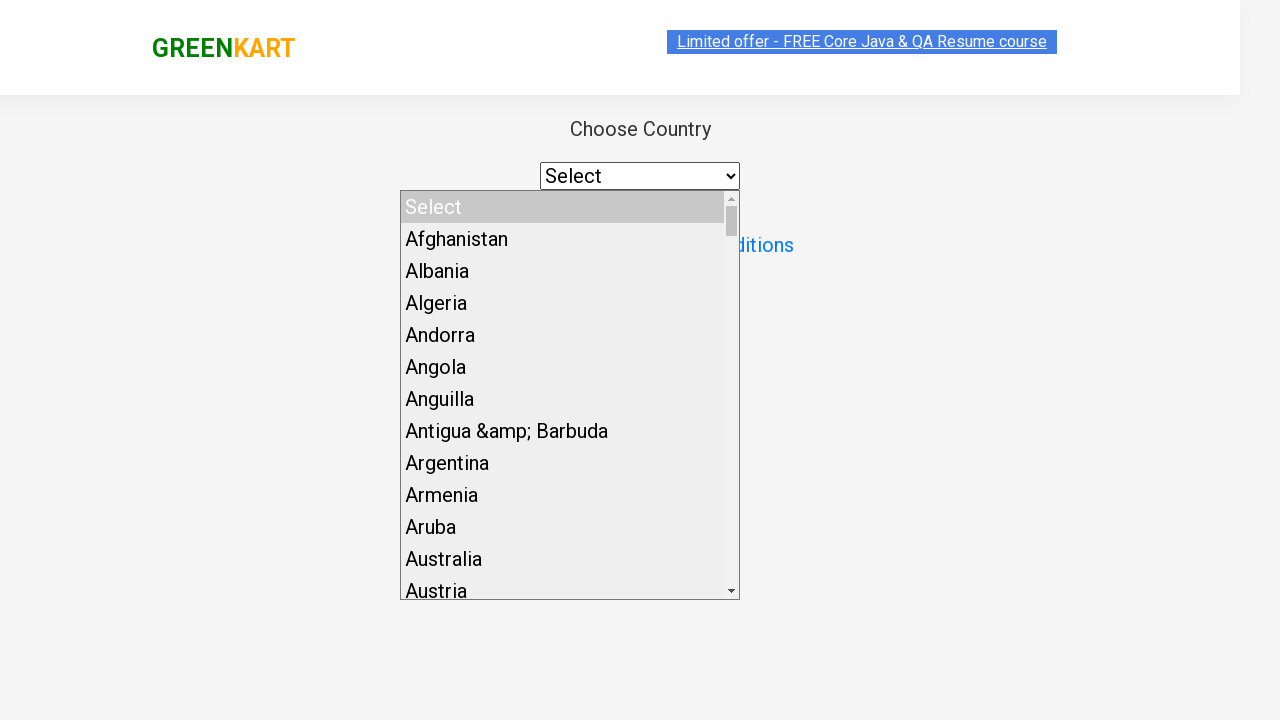

Selected India from country dropdown on xpath=//div/select
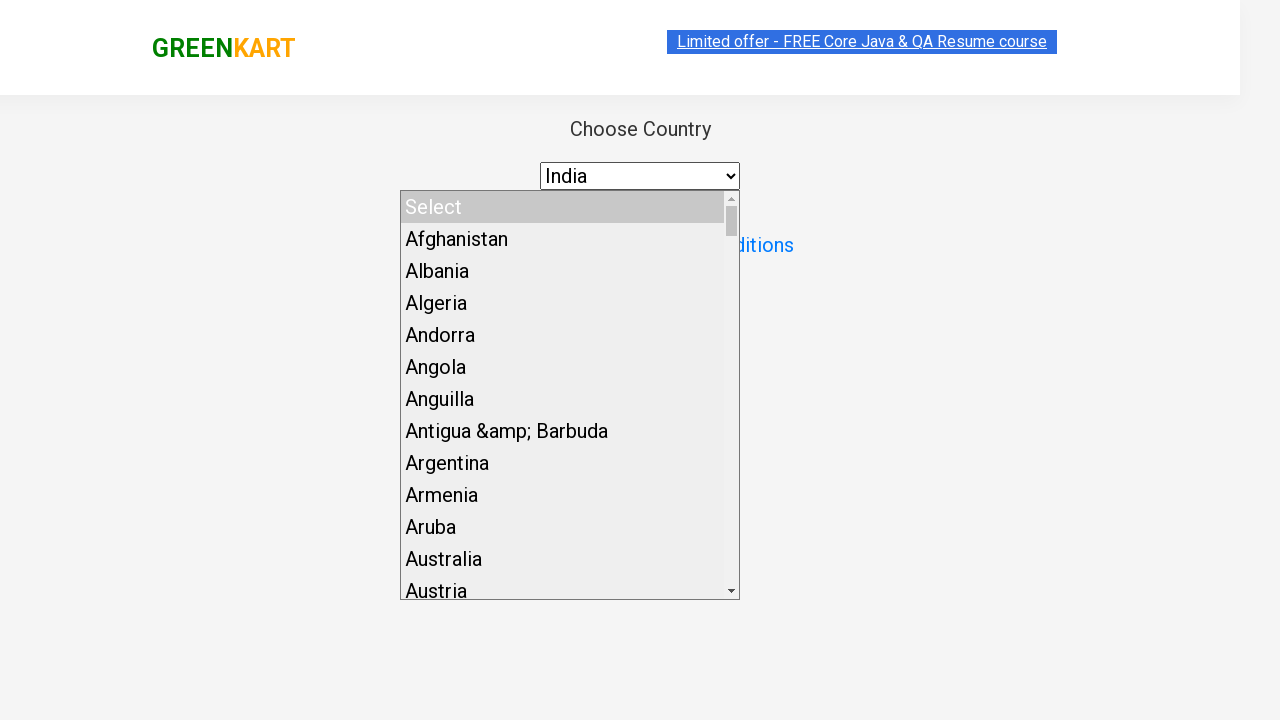

Checked terms and conditions checkbox at (493, 246) on xpath=//*[@type='checkbox']
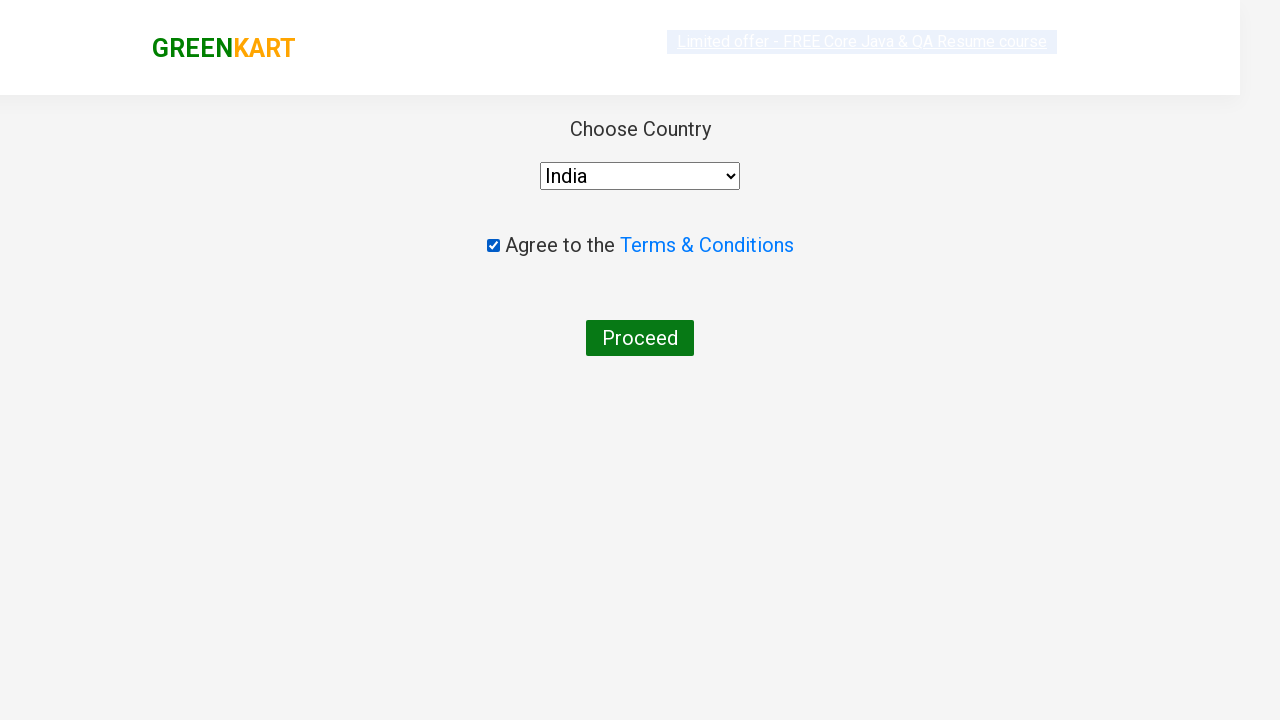

Clicked proceed button to complete order at (640, 338) on xpath=//button[text()='Proceed']
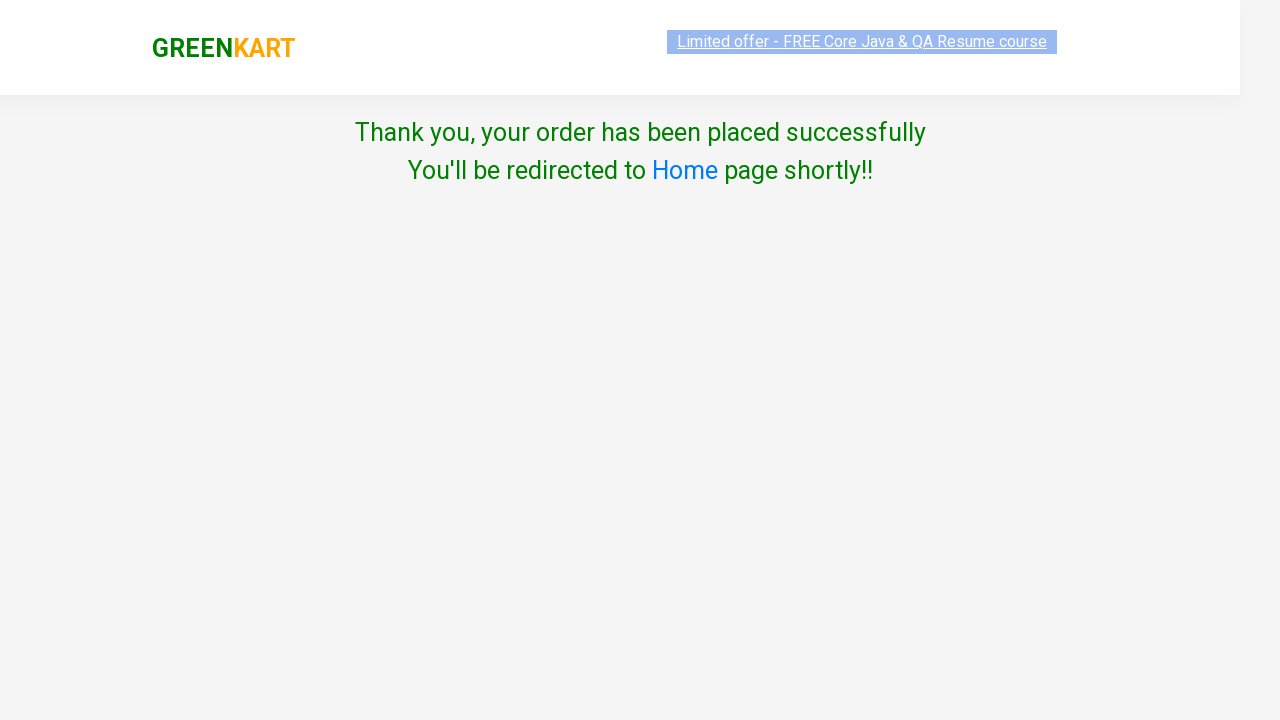

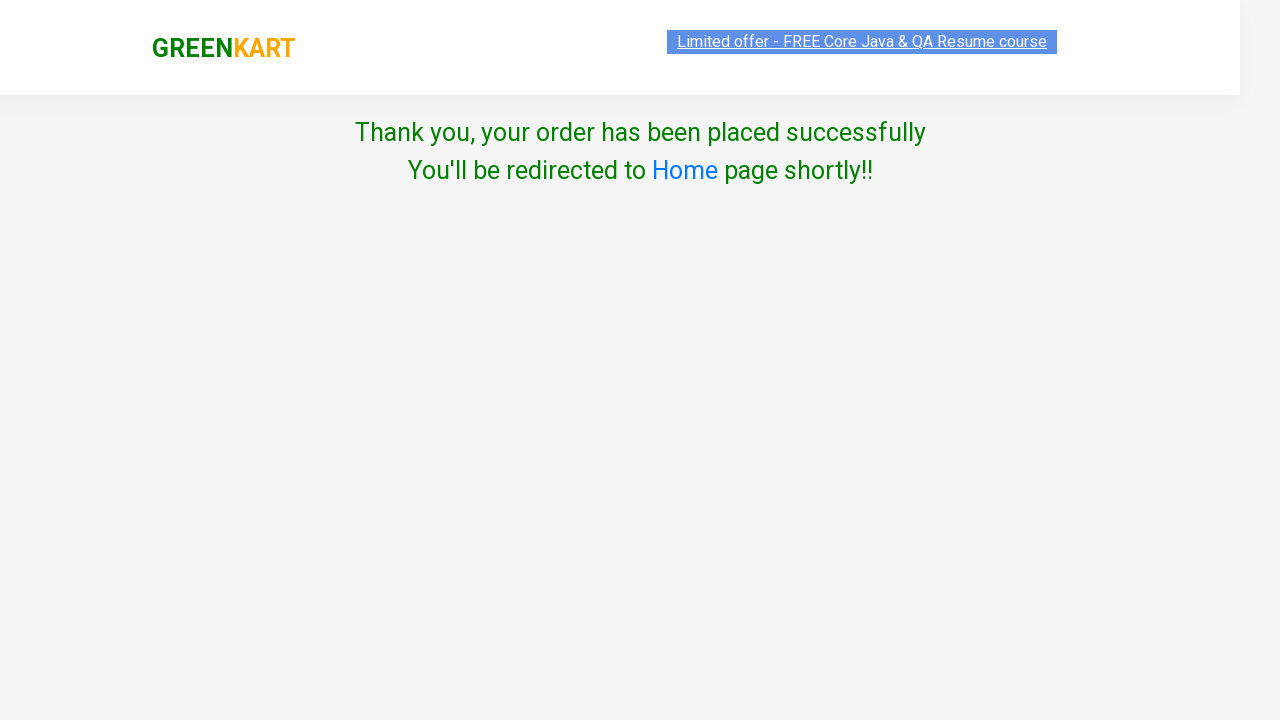